Automates the RPA Challenge form submission by filling in multiple sets of user data including names, company information, and contact details

Starting URL: http://www.rpachallenge.com/

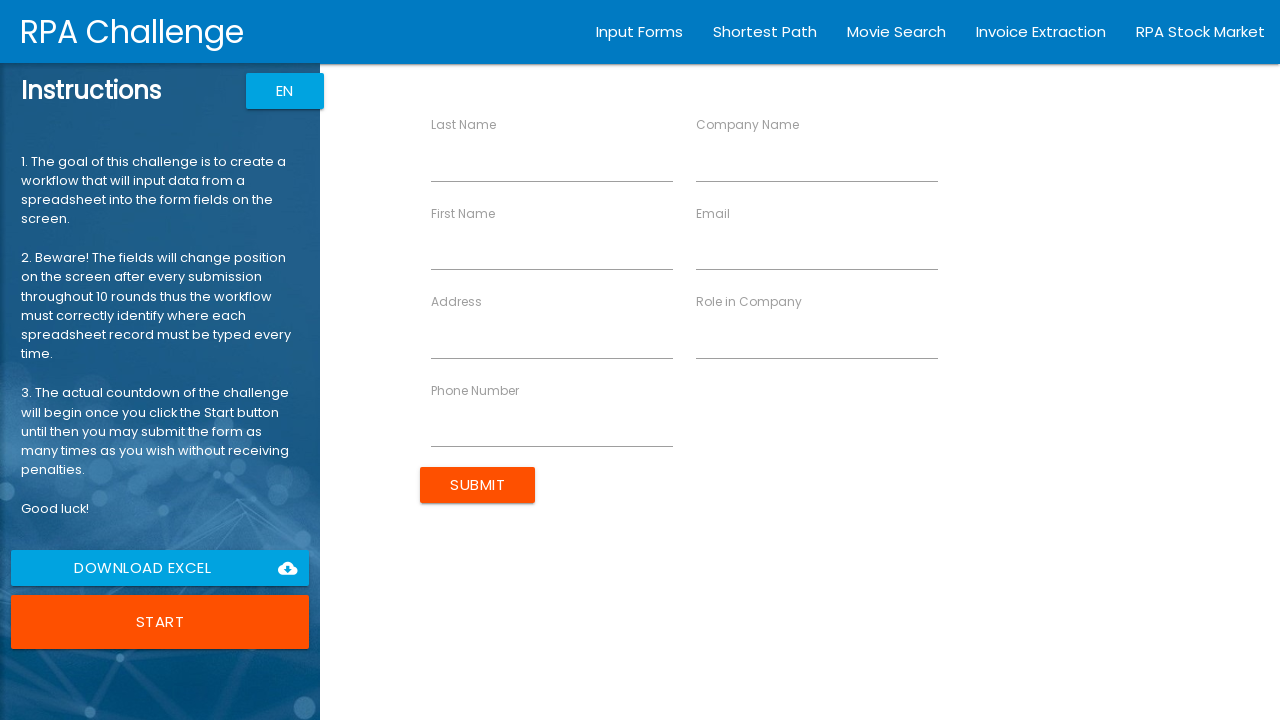

Clicked start button to begin RPA Challenge at (160, 622) on xpath=//button
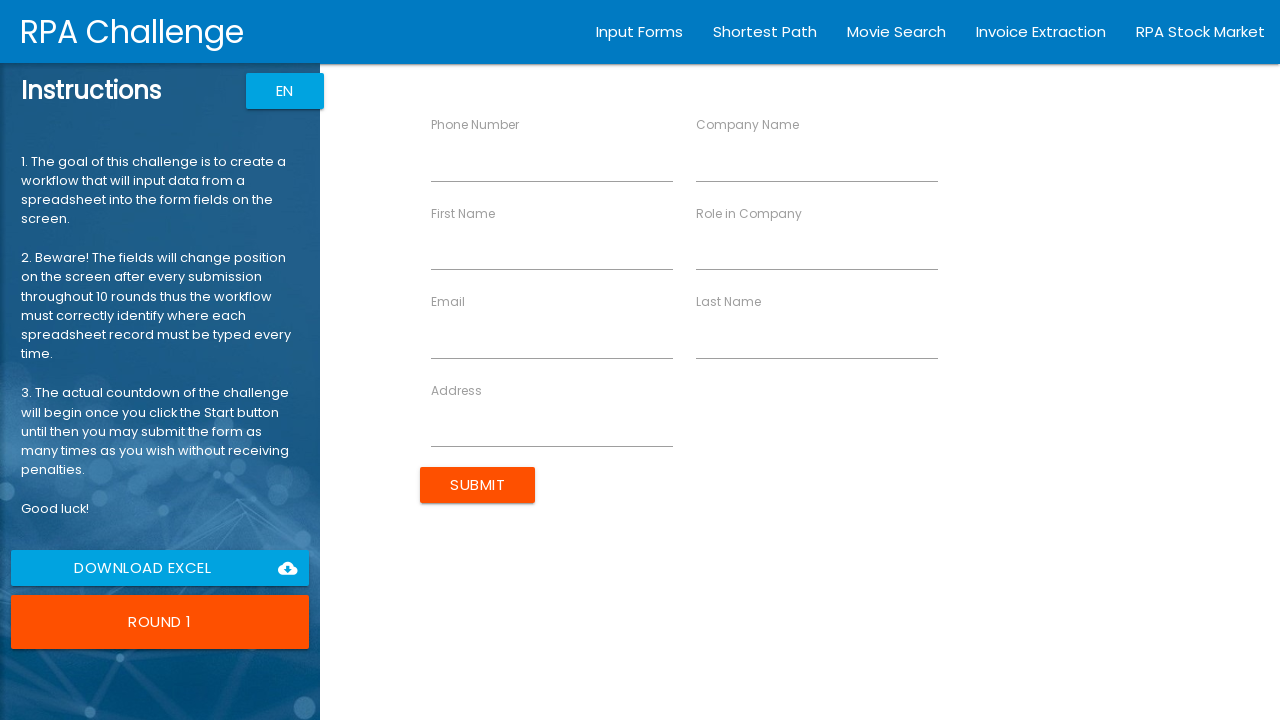

Filled First Name field with 'John' on xpath=//div//label[text()="First Name"]//..//input
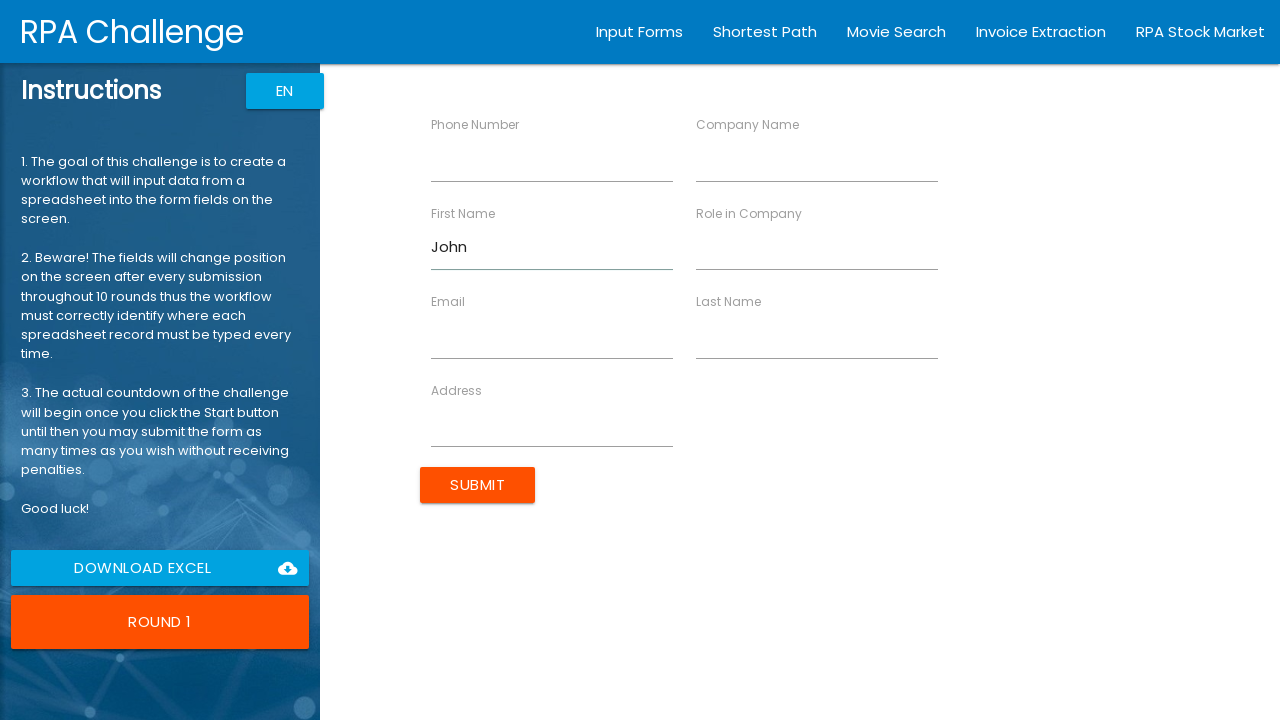

Filled Last Name field with 'Smith' on xpath=//div//label[text()="Last Name"]//..//input
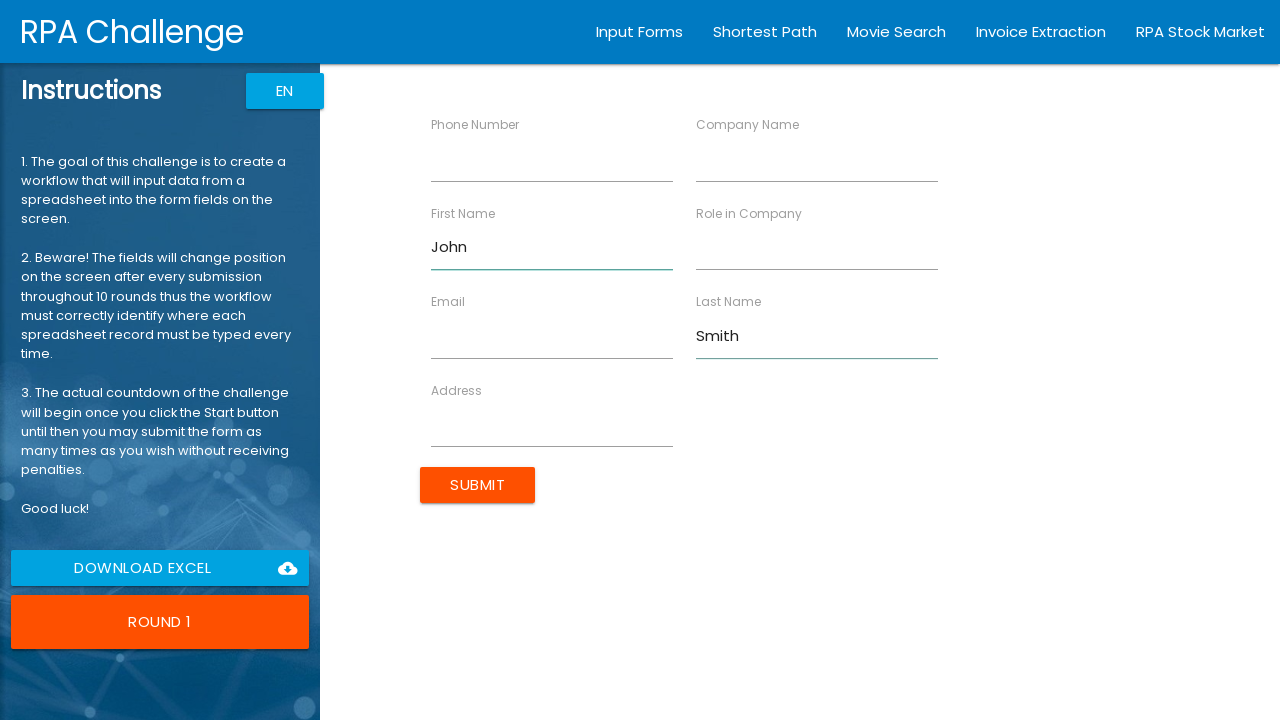

Filled Company Name field with 'IT Solutions Inc' on xpath=//div//label[text()="Company Name"]//..//input
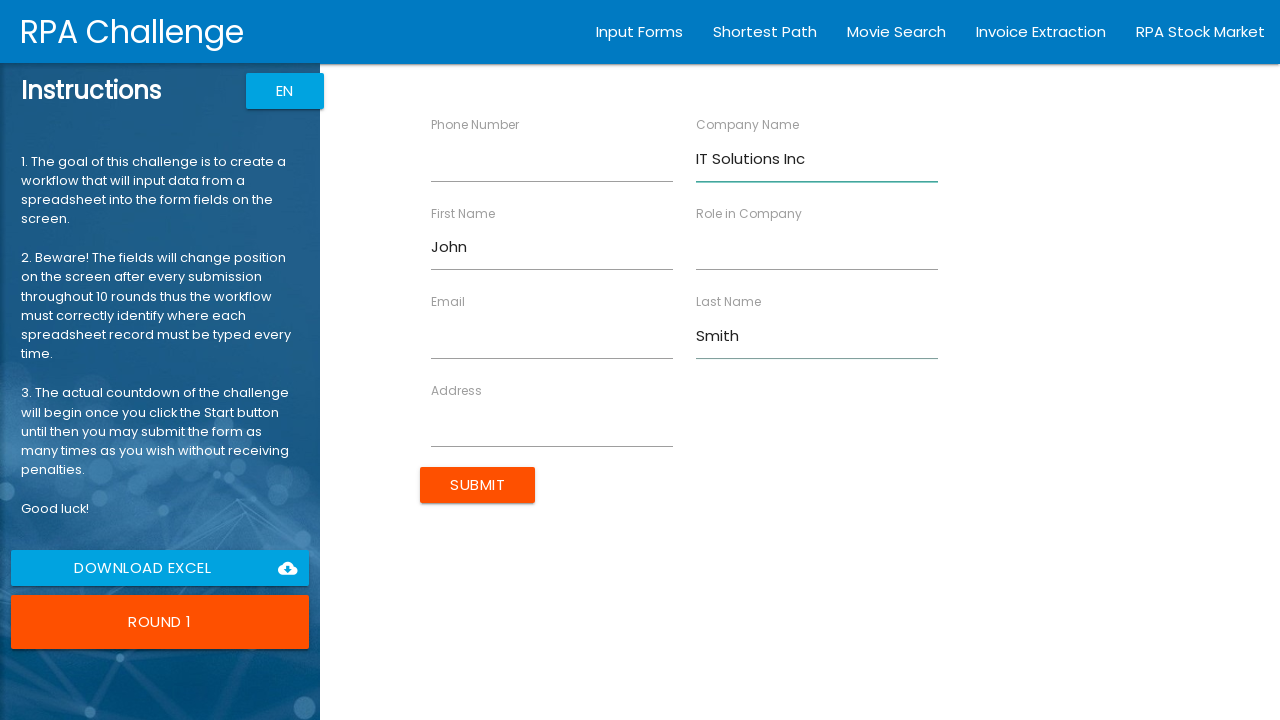

Filled Role in Company field with 'Sales Manager' on xpath=//div//label[text()="Role in Company"]//..//input
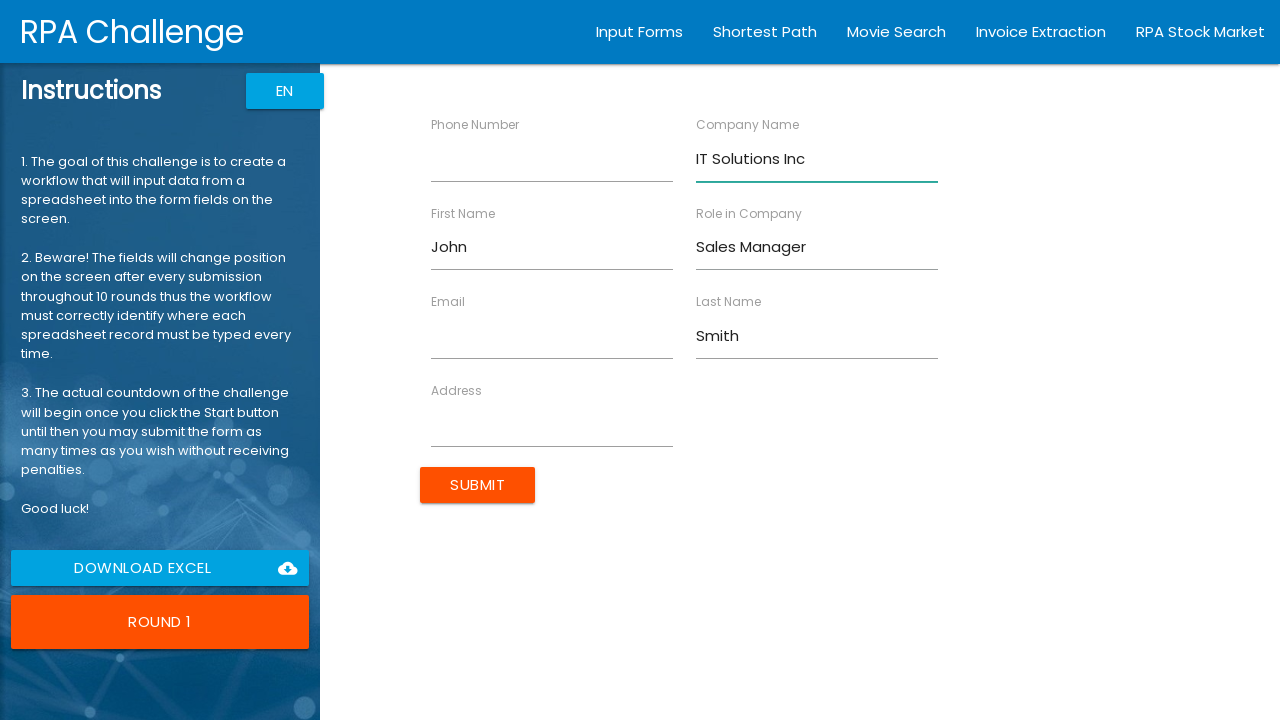

Filled Address field with '98 North Road' on xpath=//div//label[text()="Address"]//..//input
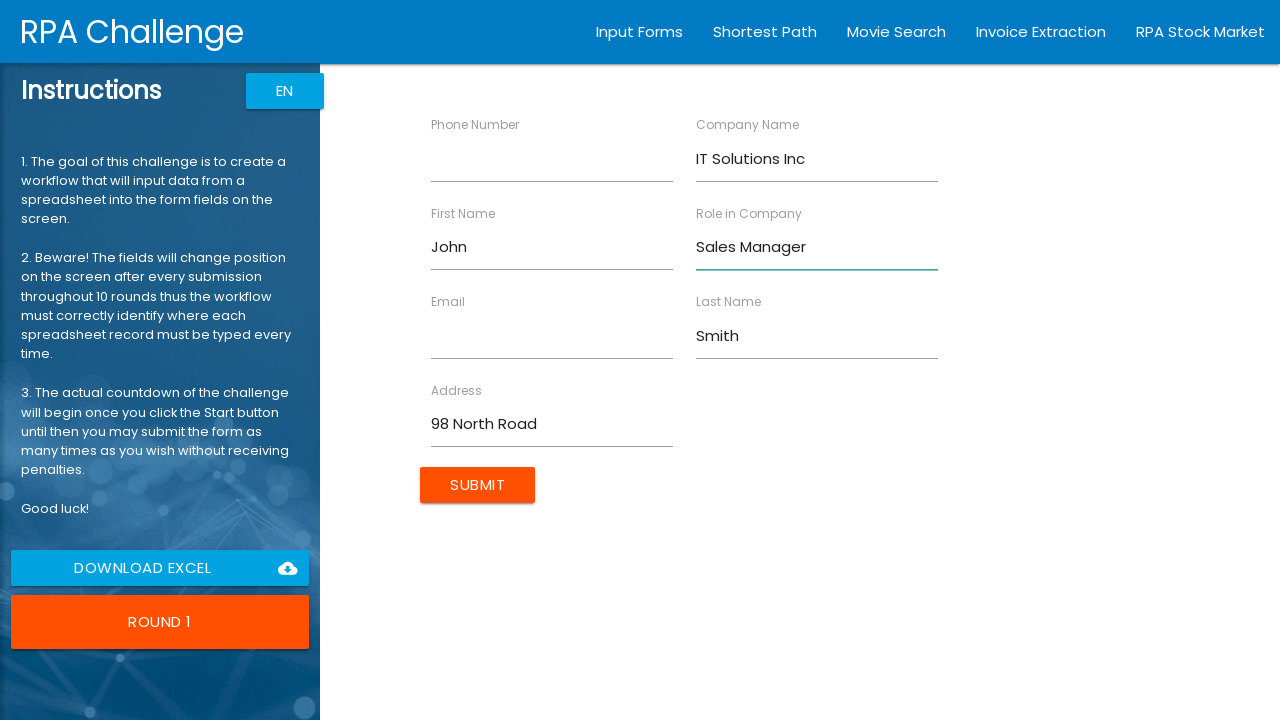

Filled Email field with 'jsmith@itsolutions.com' on xpath=//div//label[text()="Email"]//..//input
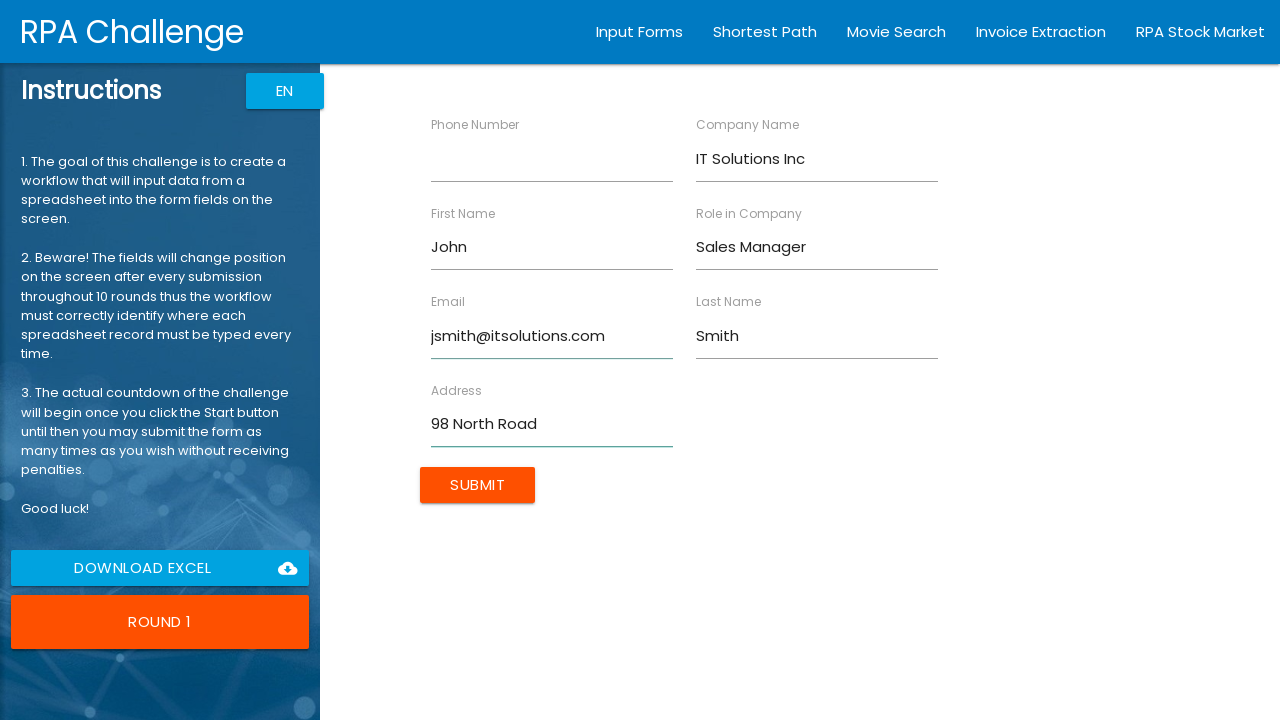

Filled Phone Number field with '617-555-1234' on xpath=//div//label[text()="Phone Number"]//..//input
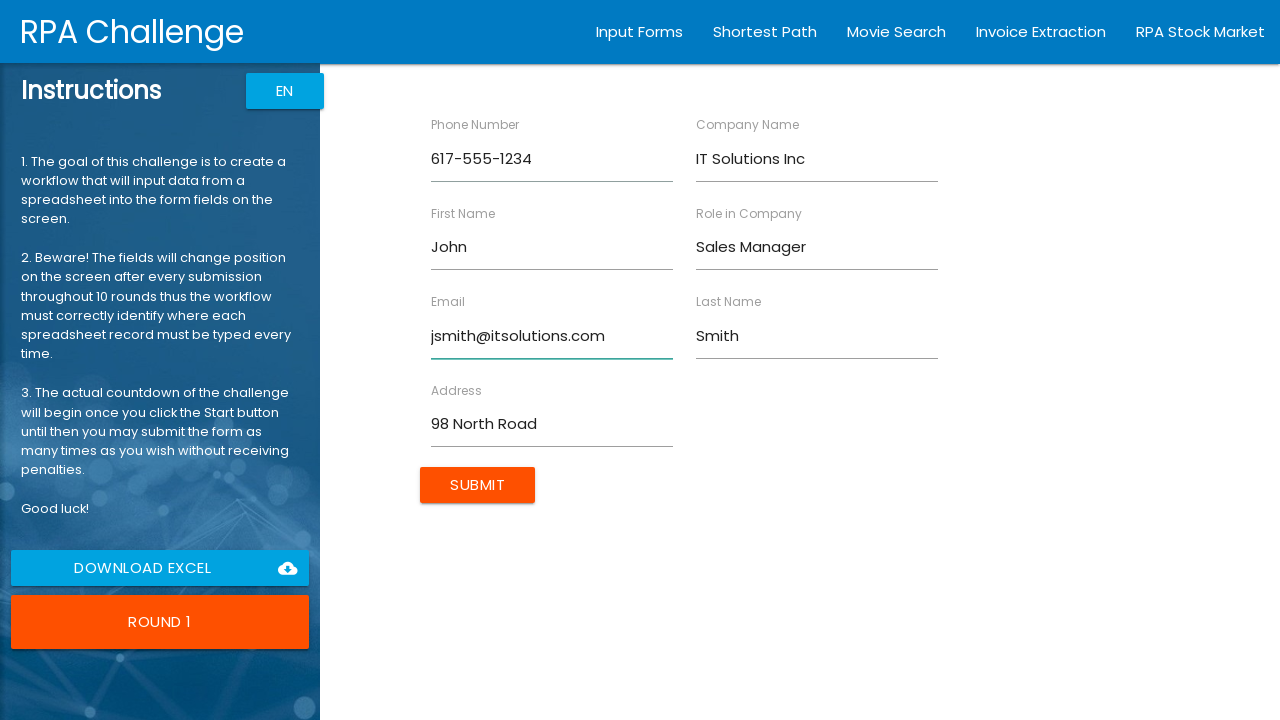

Submitted form for John Smith at (478, 485) on xpath=//input[@type="submit"]
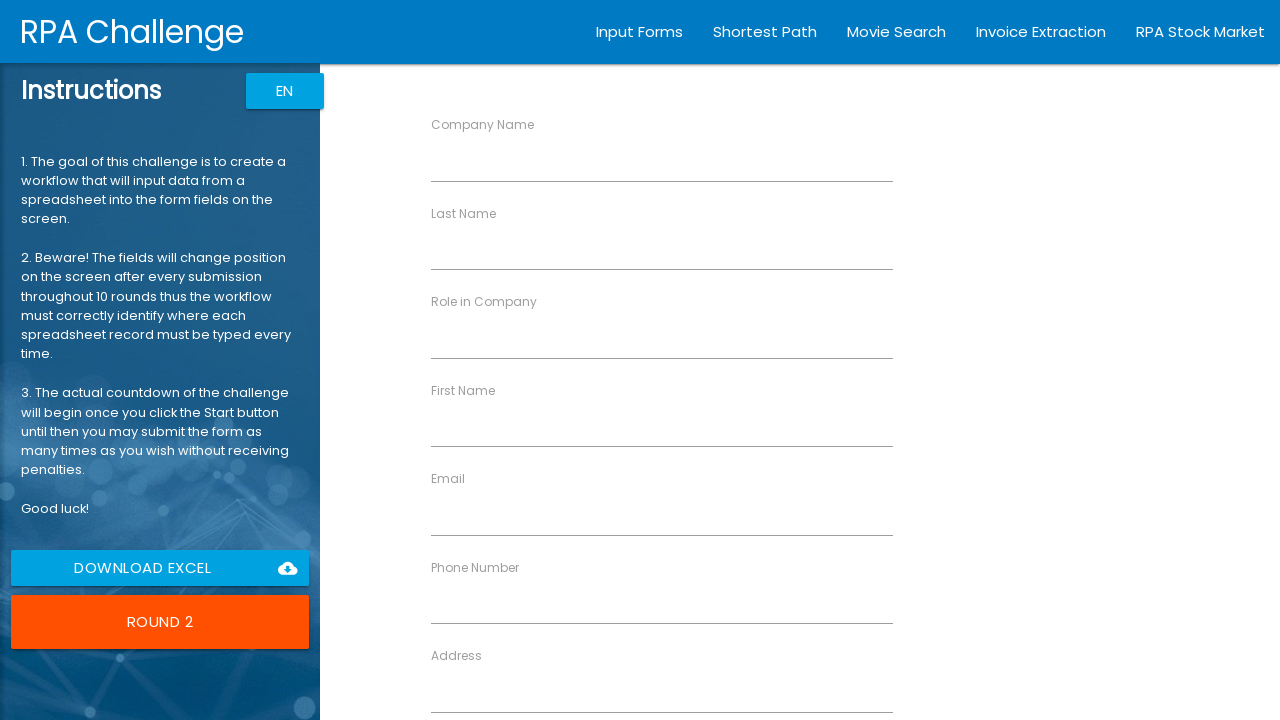

Filled First Name field with 'Jane' on xpath=//div//label[text()="First Name"]//..//input
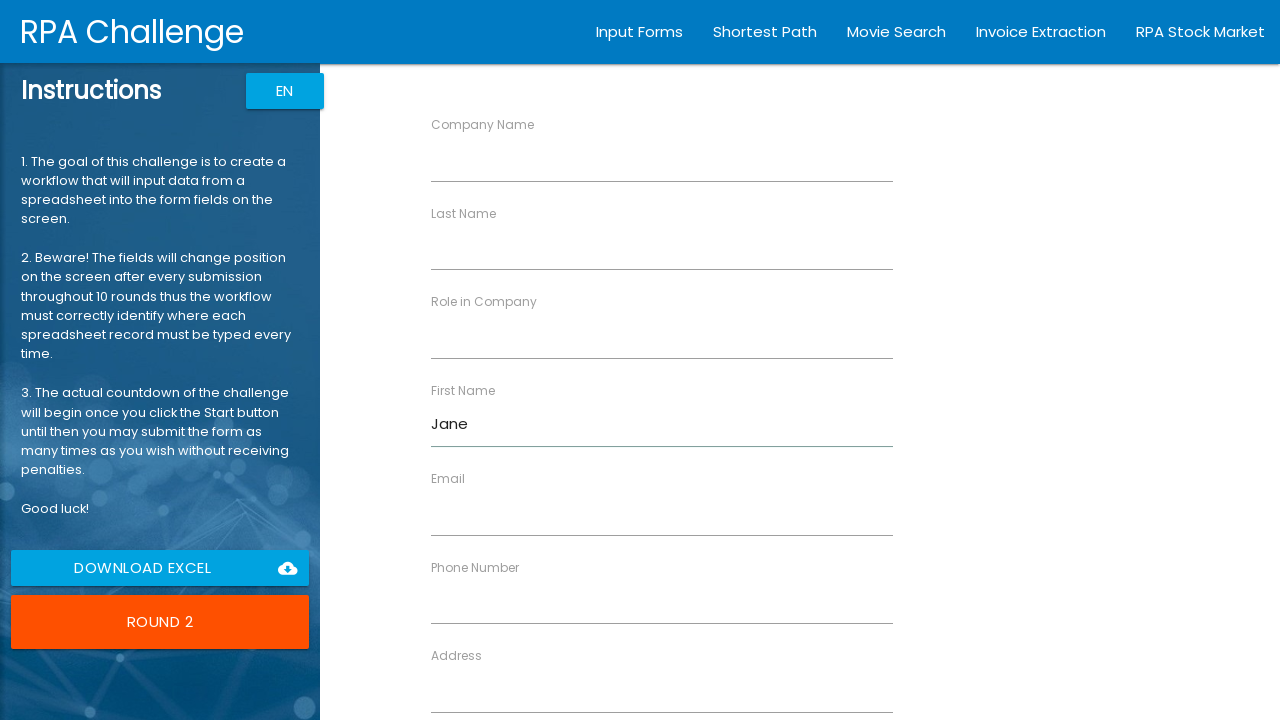

Filled Last Name field with 'Doe' on xpath=//div//label[text()="Last Name"]//..//input
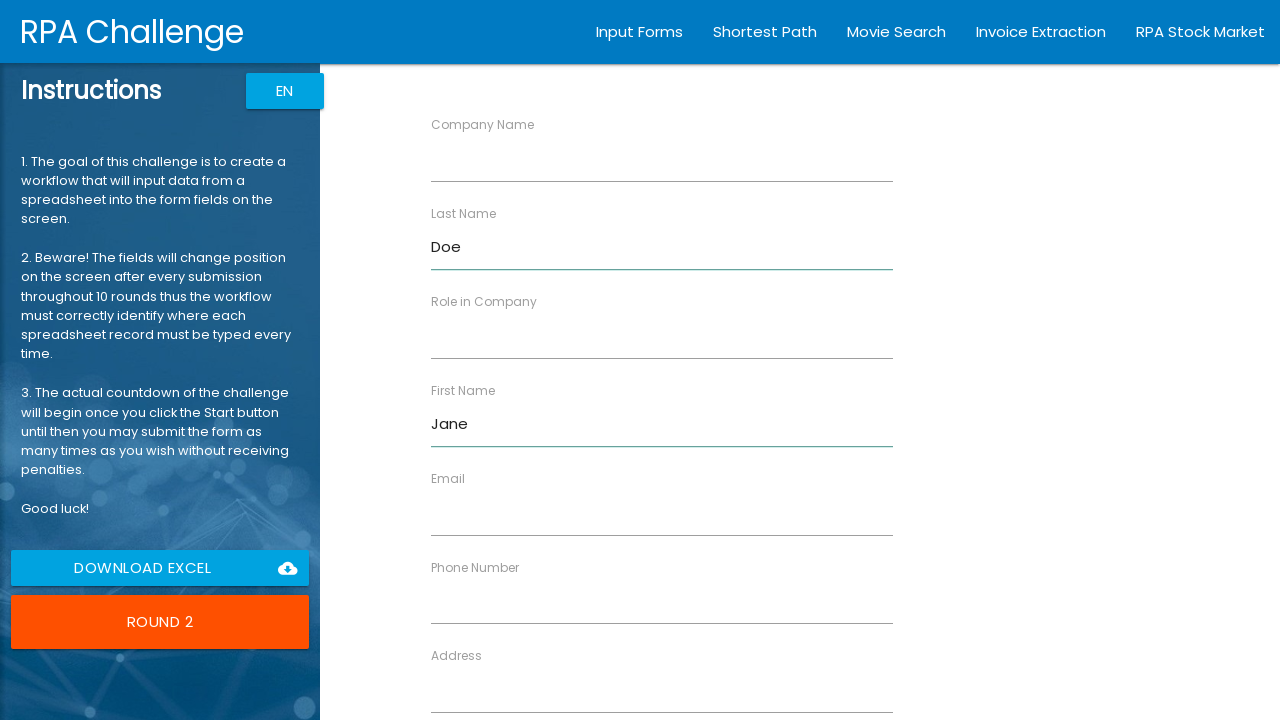

Filled Company Name field with 'MegaCorp' on xpath=//div//label[text()="Company Name"]//..//input
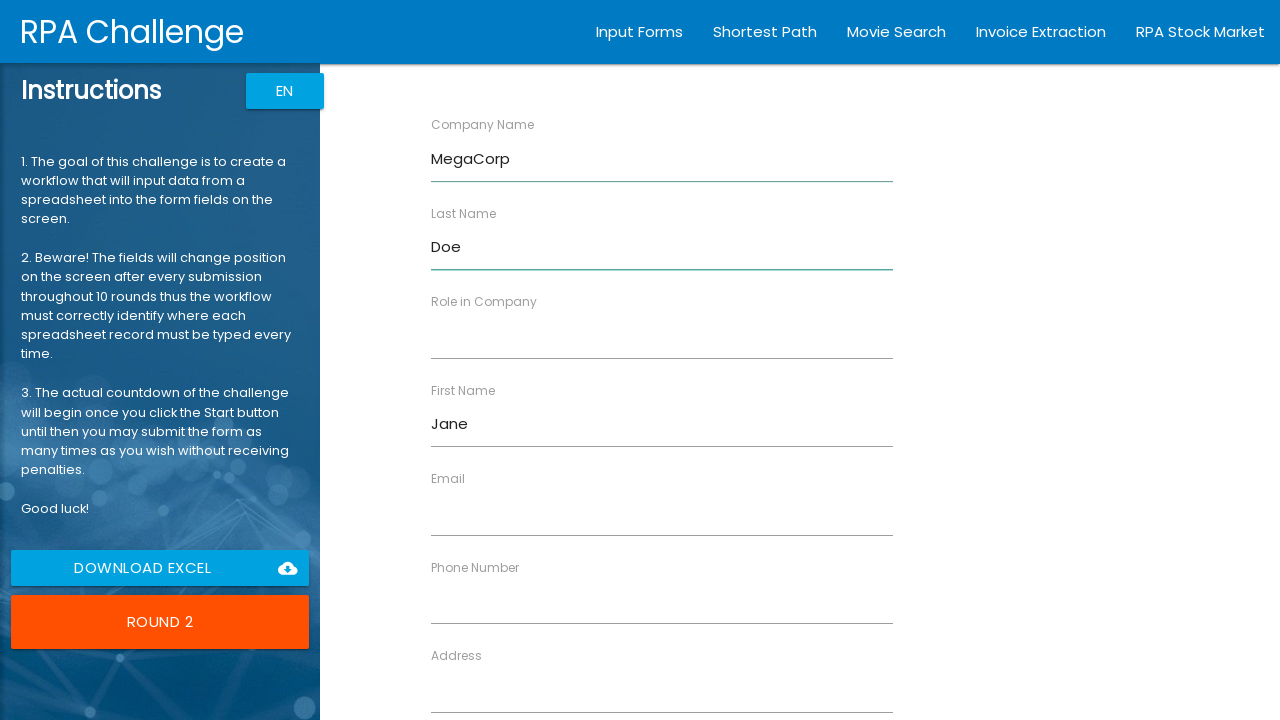

Filled Role in Company field with 'Software Engineer' on xpath=//div//label[text()="Role in Company"]//..//input
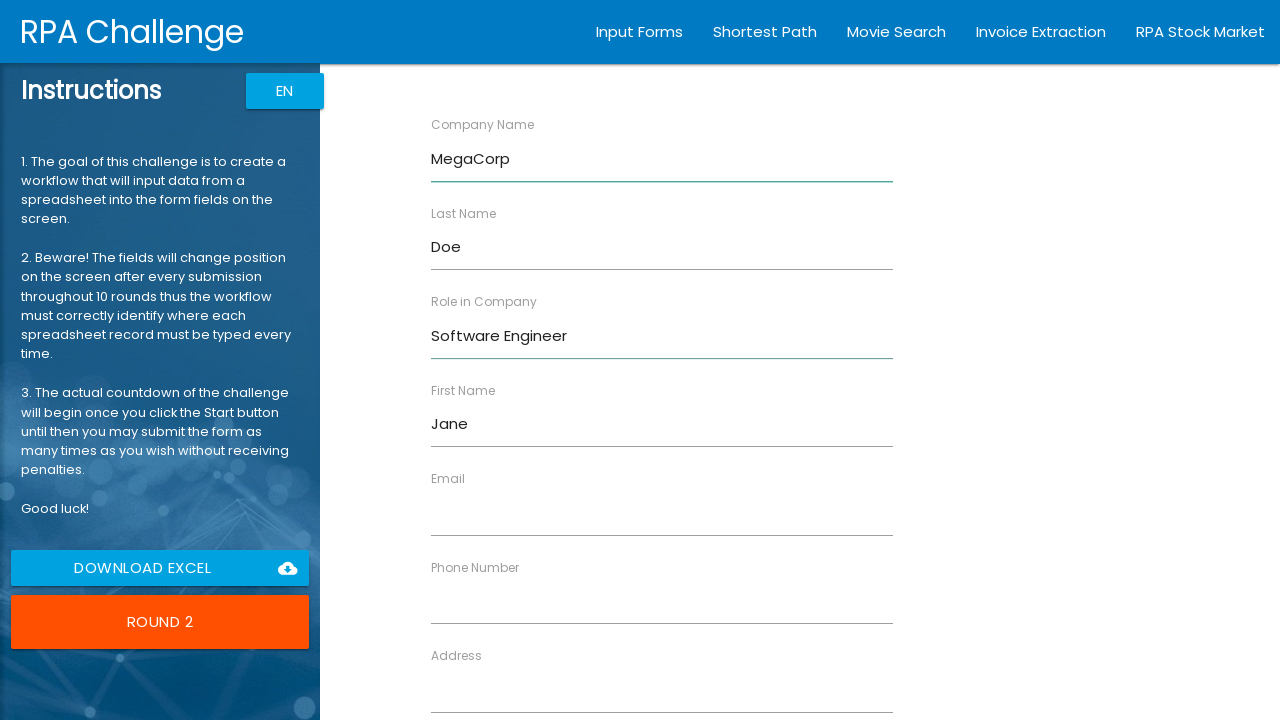

Filled Address field with '200 Broadway' on xpath=//div//label[text()="Address"]//..//input
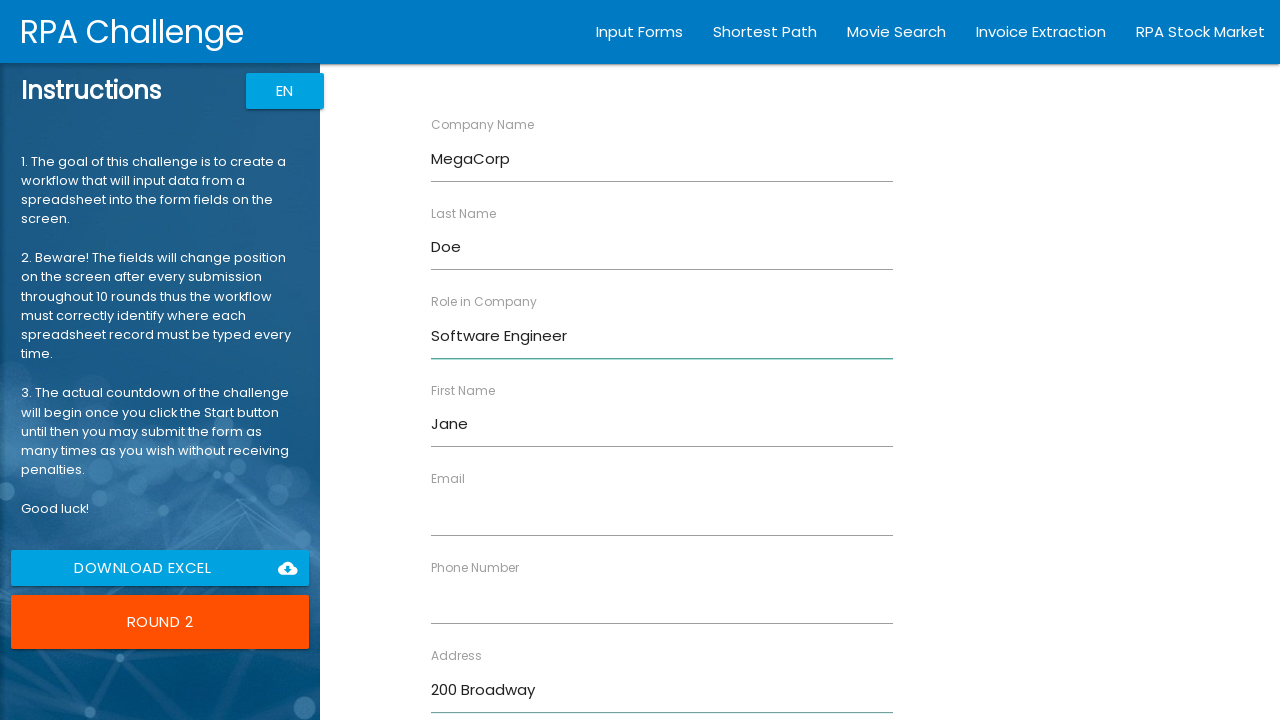

Filled Email field with 'jane.doe@megacorp.com' on xpath=//div//label[text()="Email"]//..//input
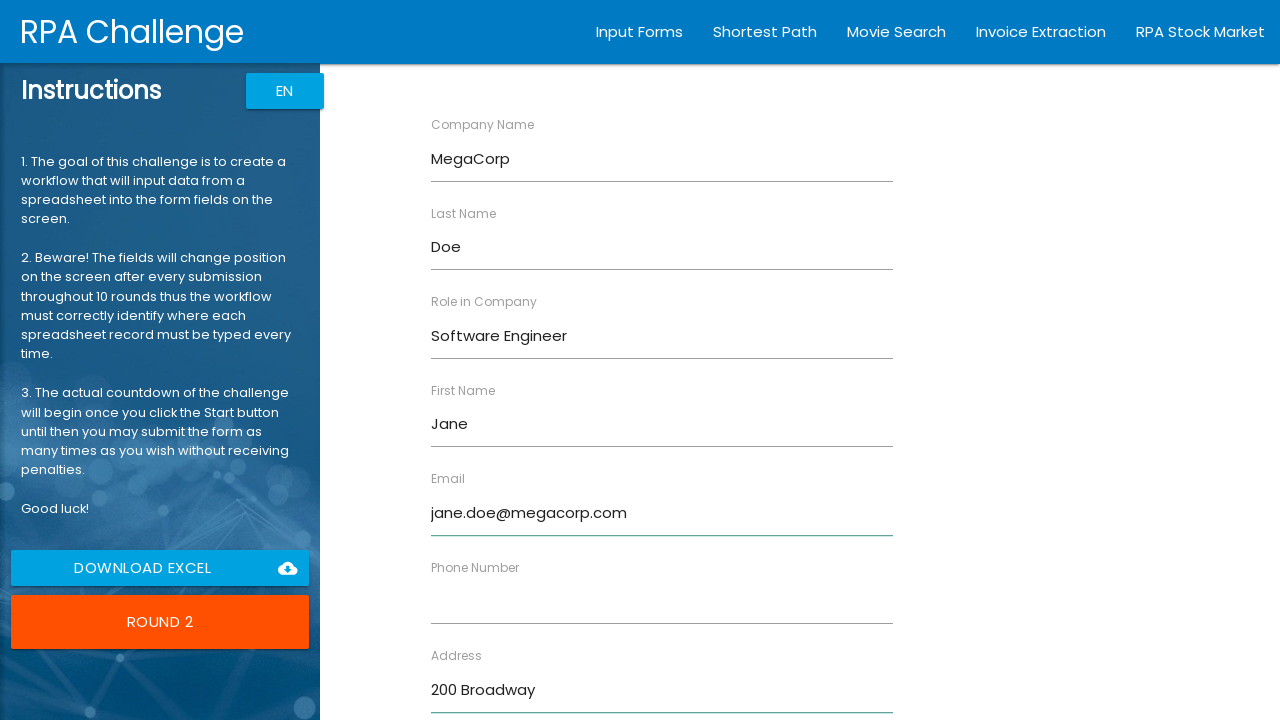

Filled Phone Number field with '212-555-5678' on xpath=//div//label[text()="Phone Number"]//..//input
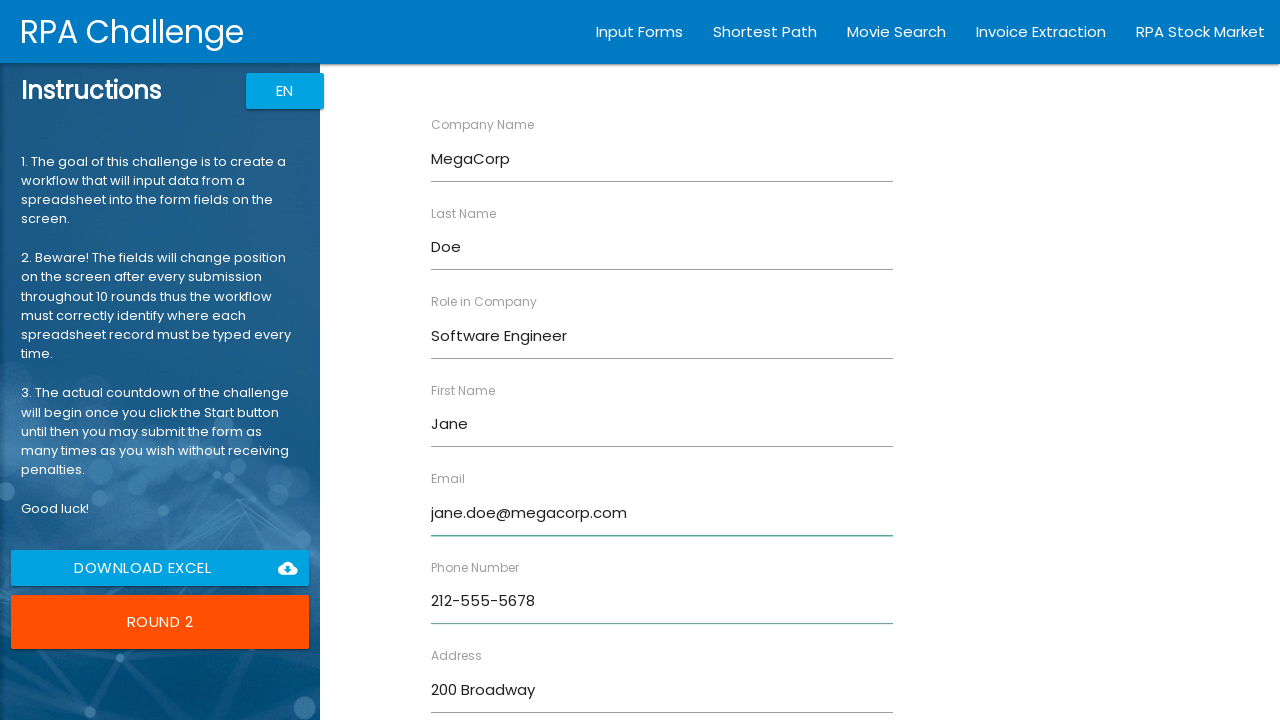

Submitted form for Jane Doe at (478, 688) on xpath=//input[@type="submit"]
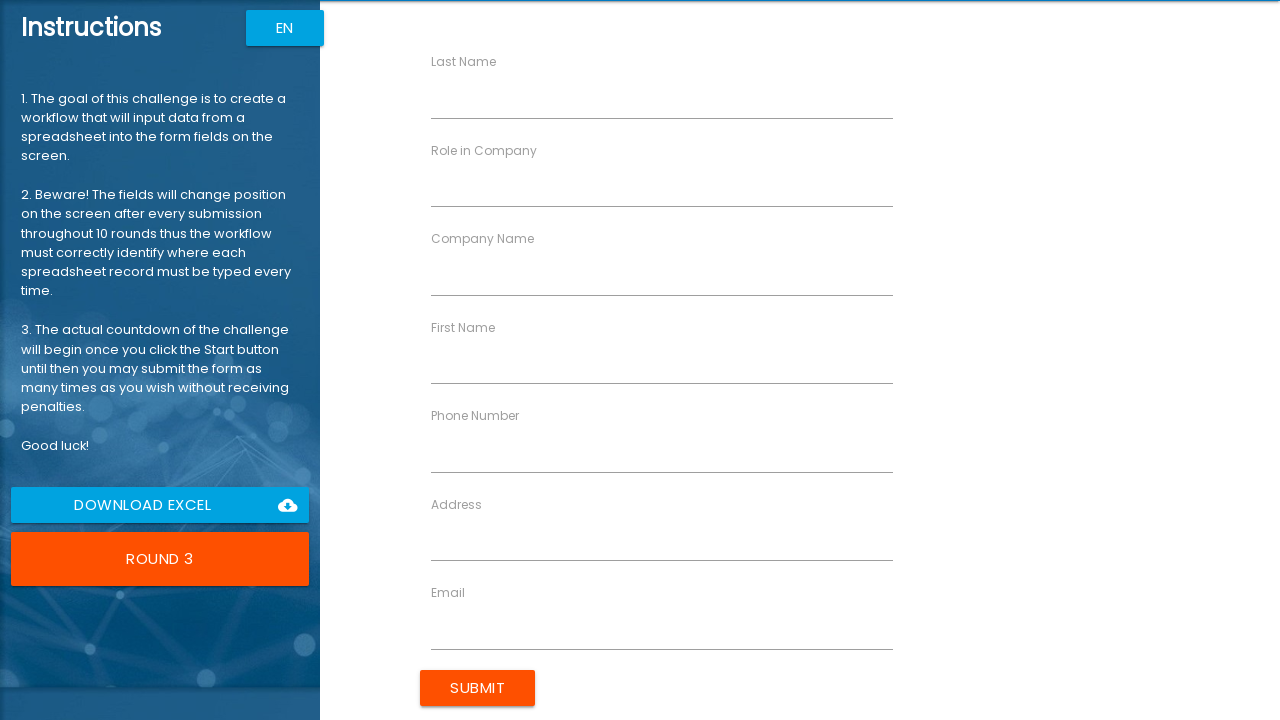

Filled First Name field with 'Michael' on xpath=//div//label[text()="First Name"]//..//input
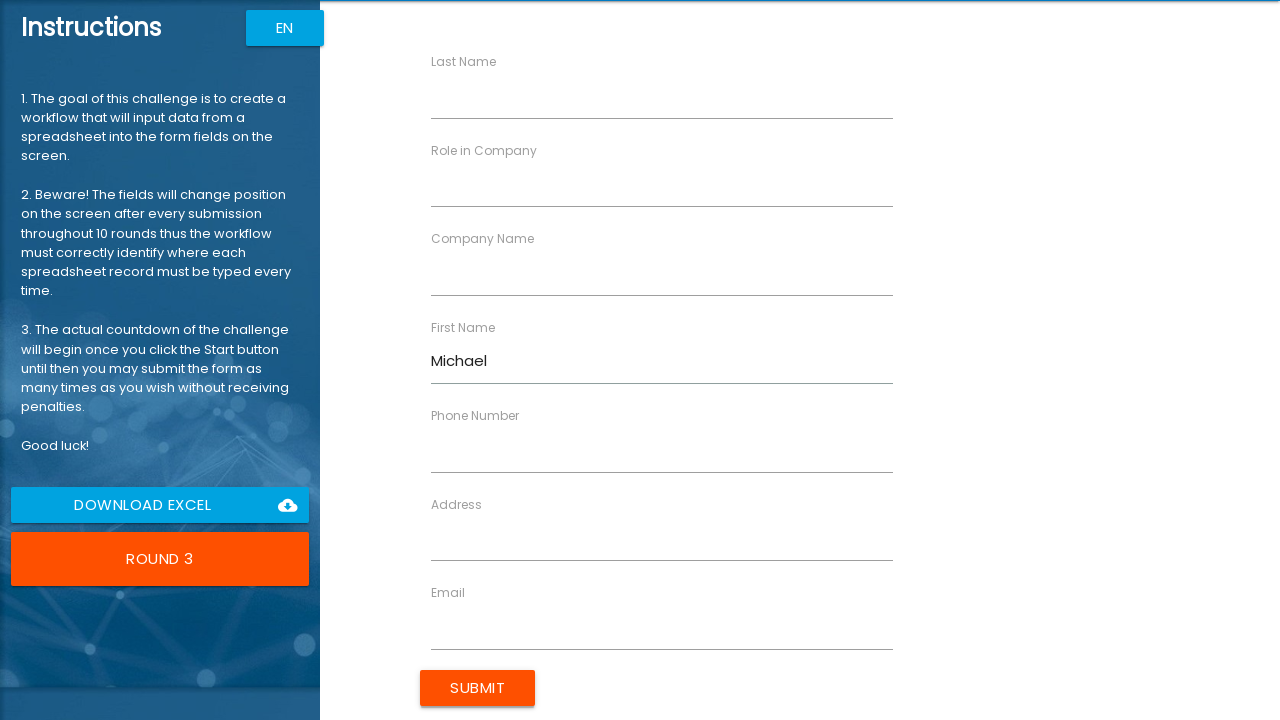

Filled Last Name field with 'Johnson' on xpath=//div//label[text()="Last Name"]//..//input
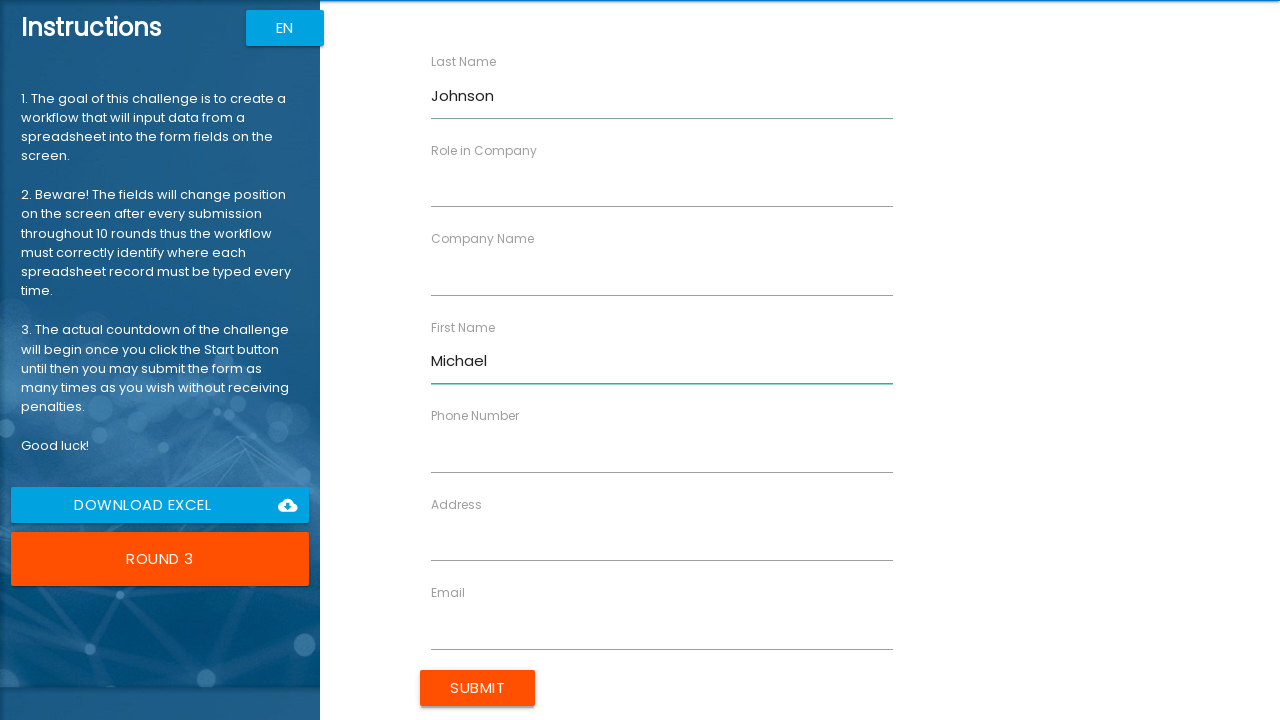

Filled Company Name field with 'Pinnacle Ltd' on xpath=//div//label[text()="Company Name"]//..//input
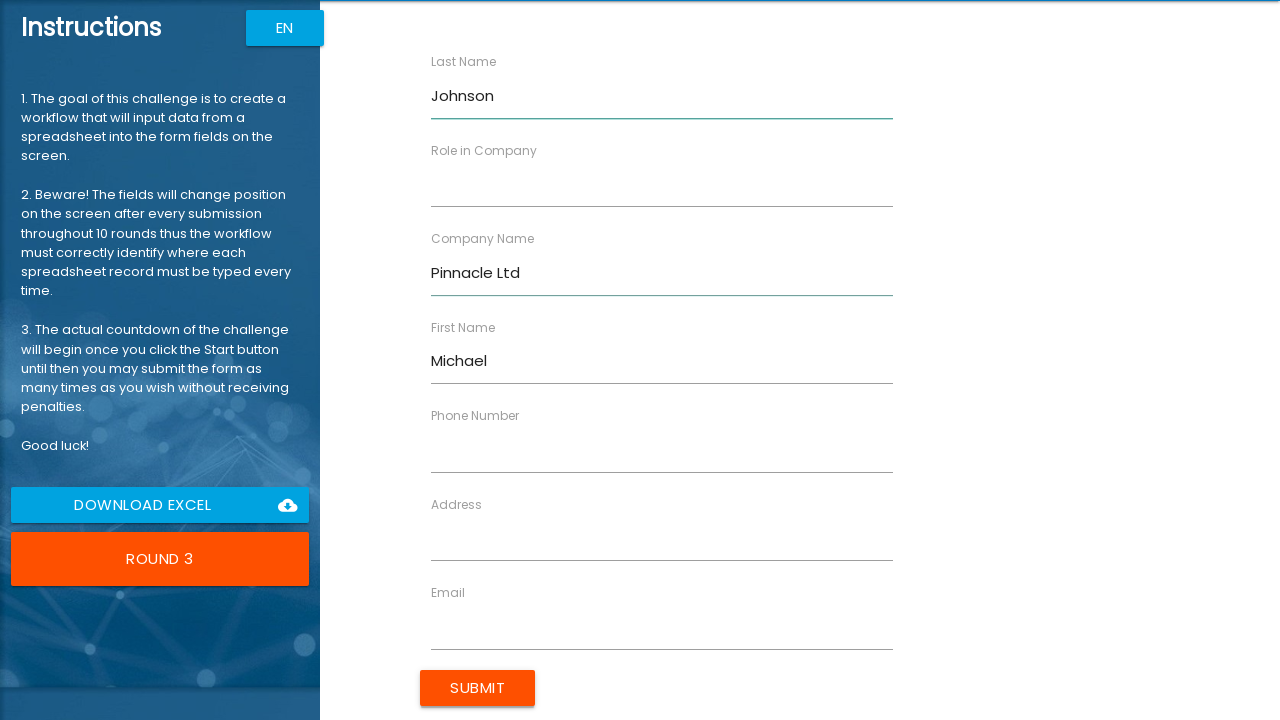

Filled Role in Company field with 'Project Manager' on xpath=//div//label[text()="Role in Company"]//..//input
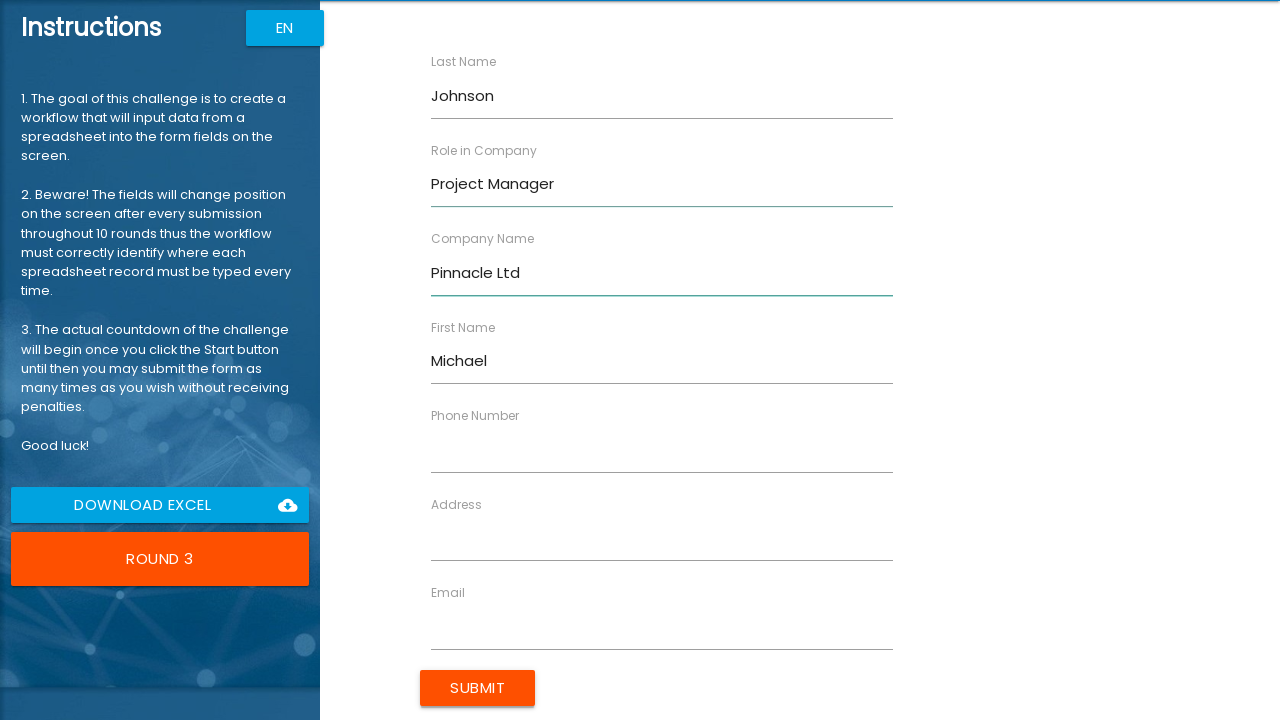

Filled Address field with '123 Main St' on xpath=//div//label[text()="Address"]//..//input
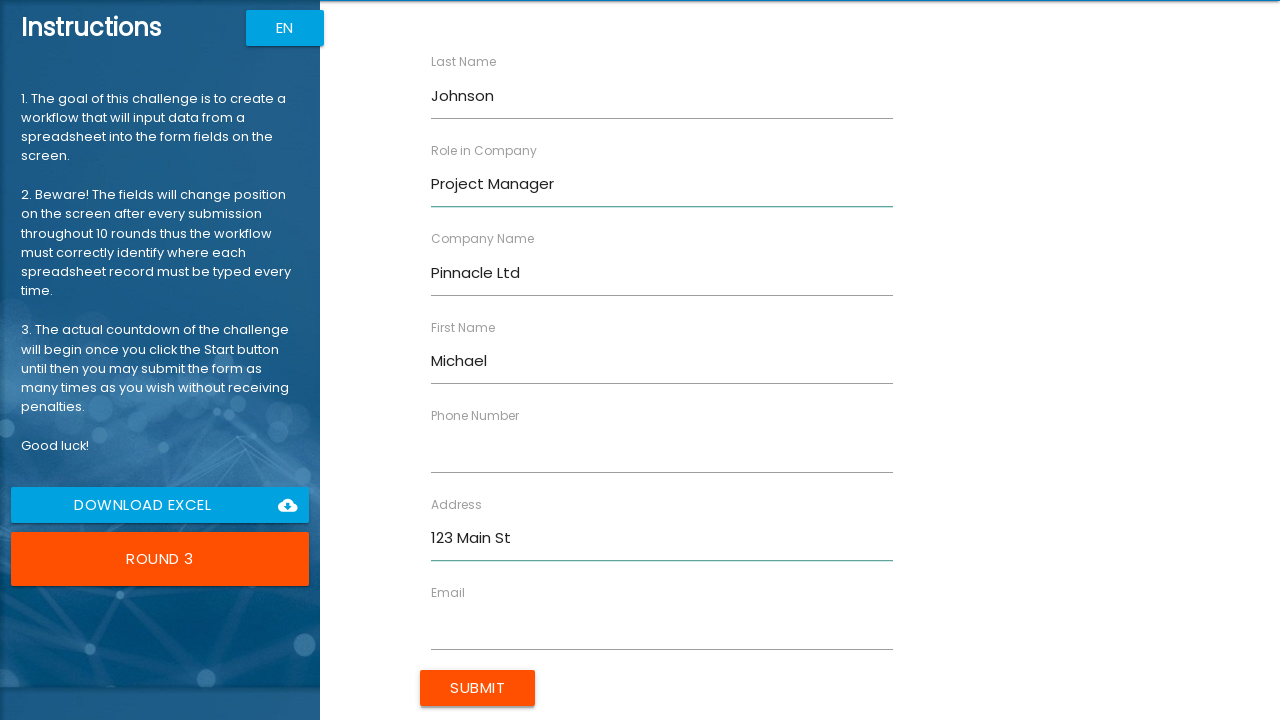

Filled Email field with 'mjohnson@pinnacle.com' on xpath=//div//label[text()="Email"]//..//input
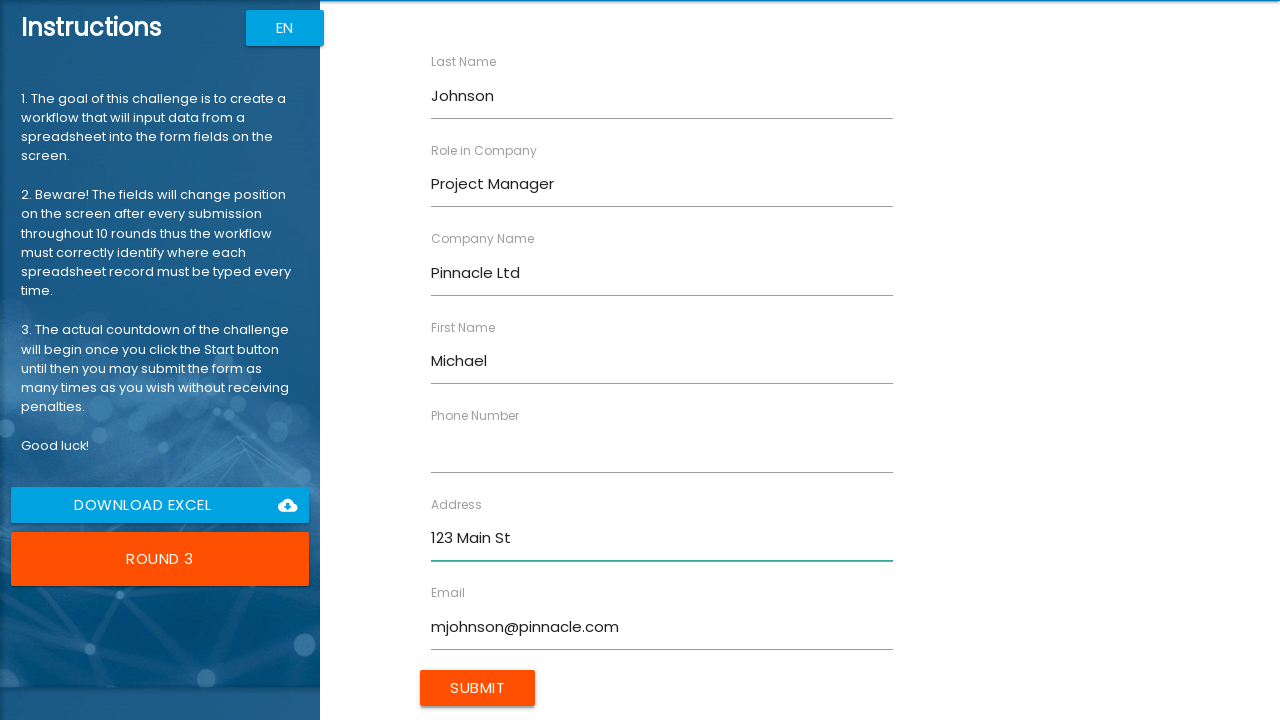

Filled Phone Number field with '415-555-9012' on xpath=//div//label[text()="Phone Number"]//..//input
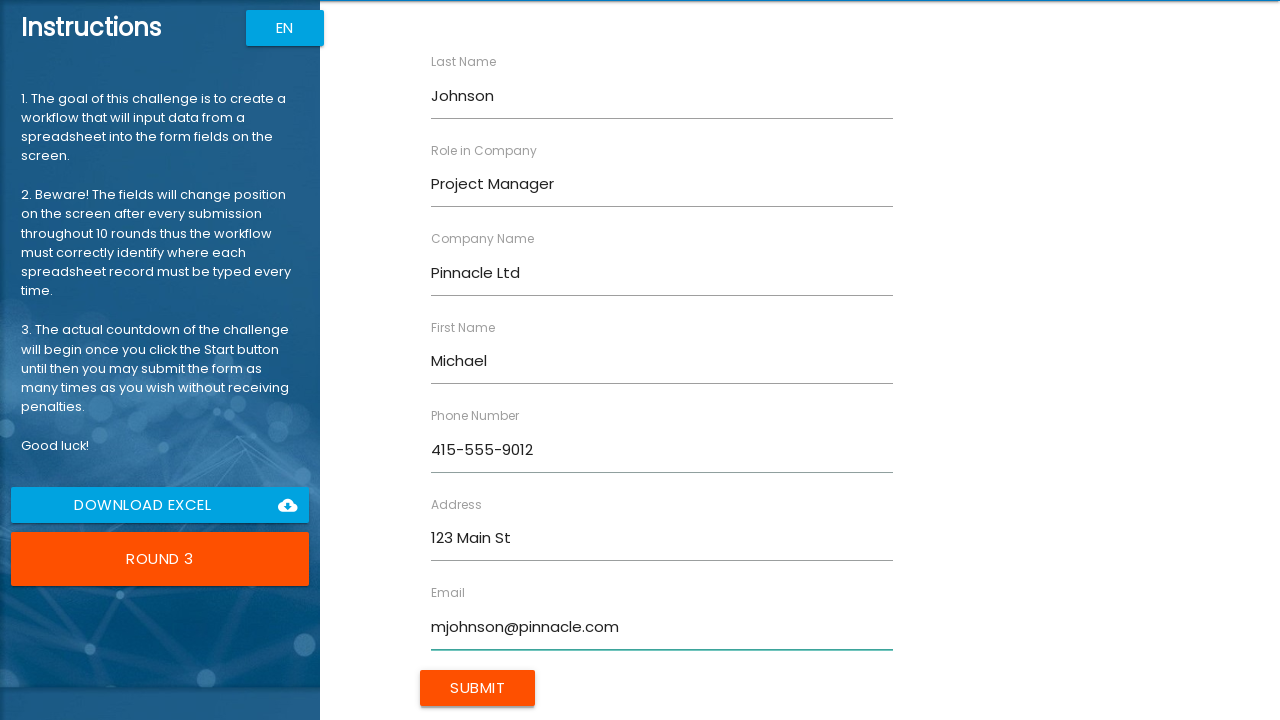

Submitted form for Michael Johnson at (478, 688) on xpath=//input[@type="submit"]
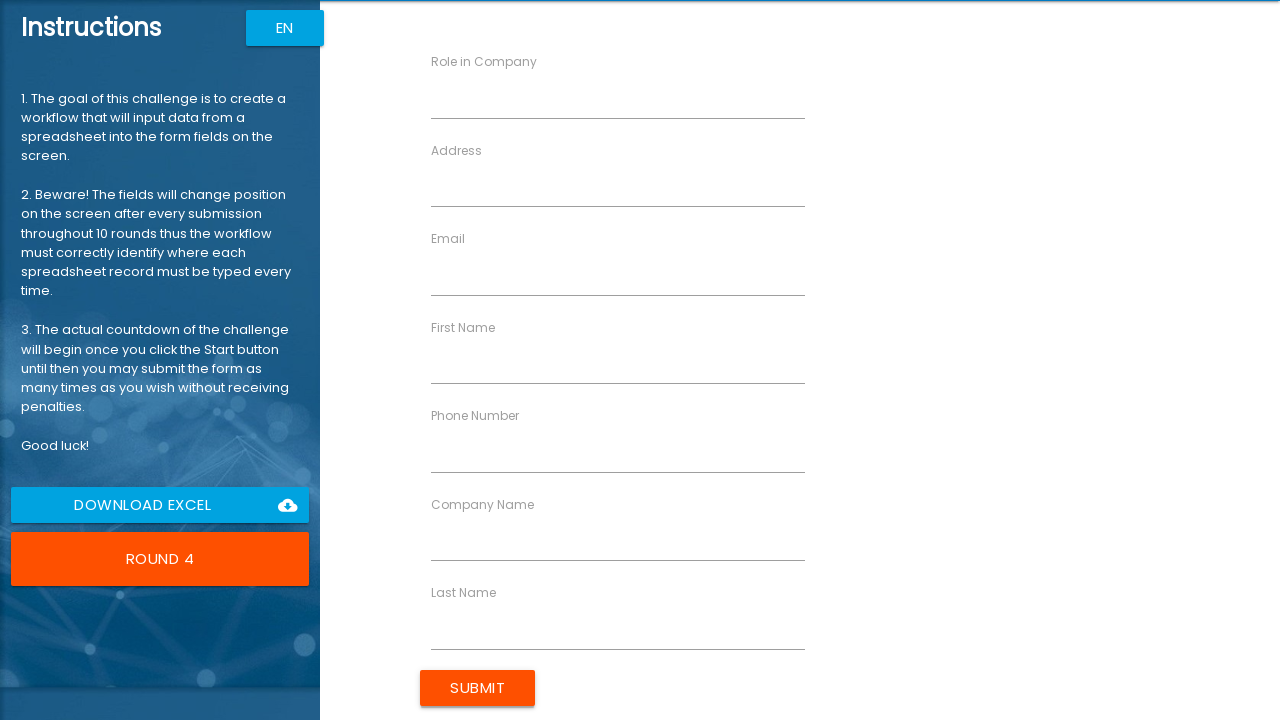

Filled First Name field with 'Emily' on xpath=//div//label[text()="First Name"]//..//input
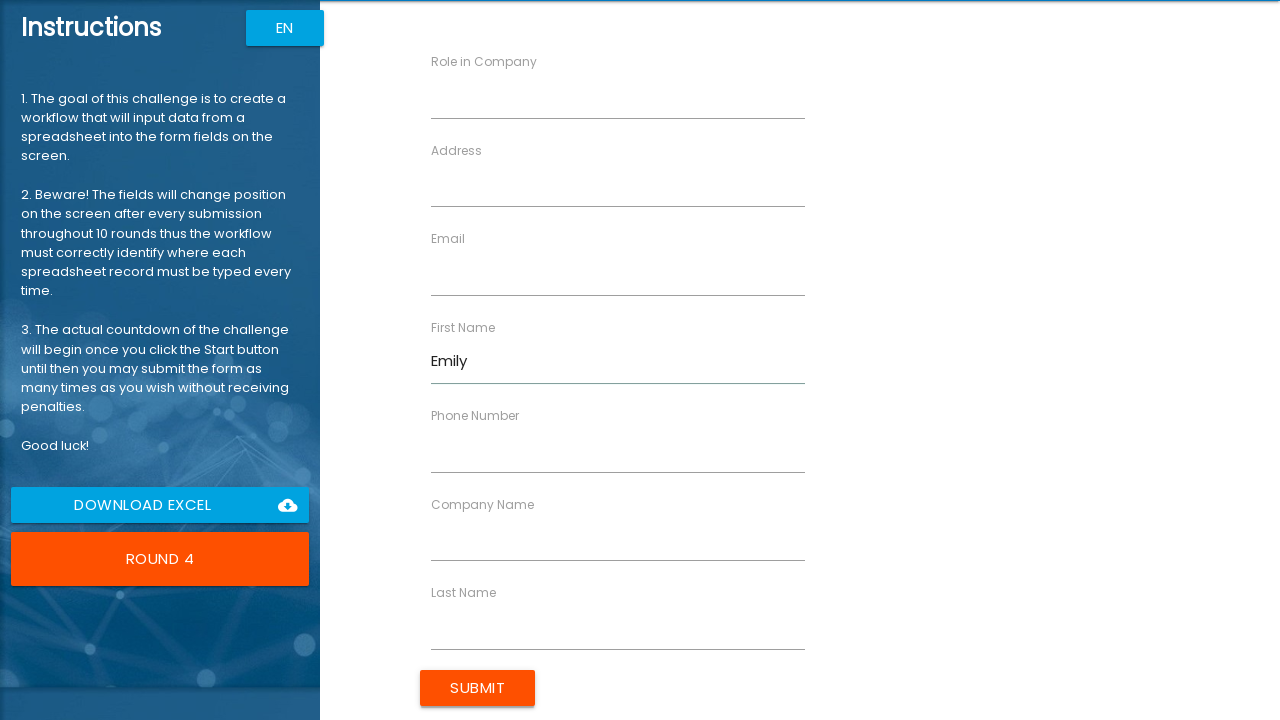

Filled Last Name field with 'Williams' on xpath=//div//label[text()="Last Name"]//..//input
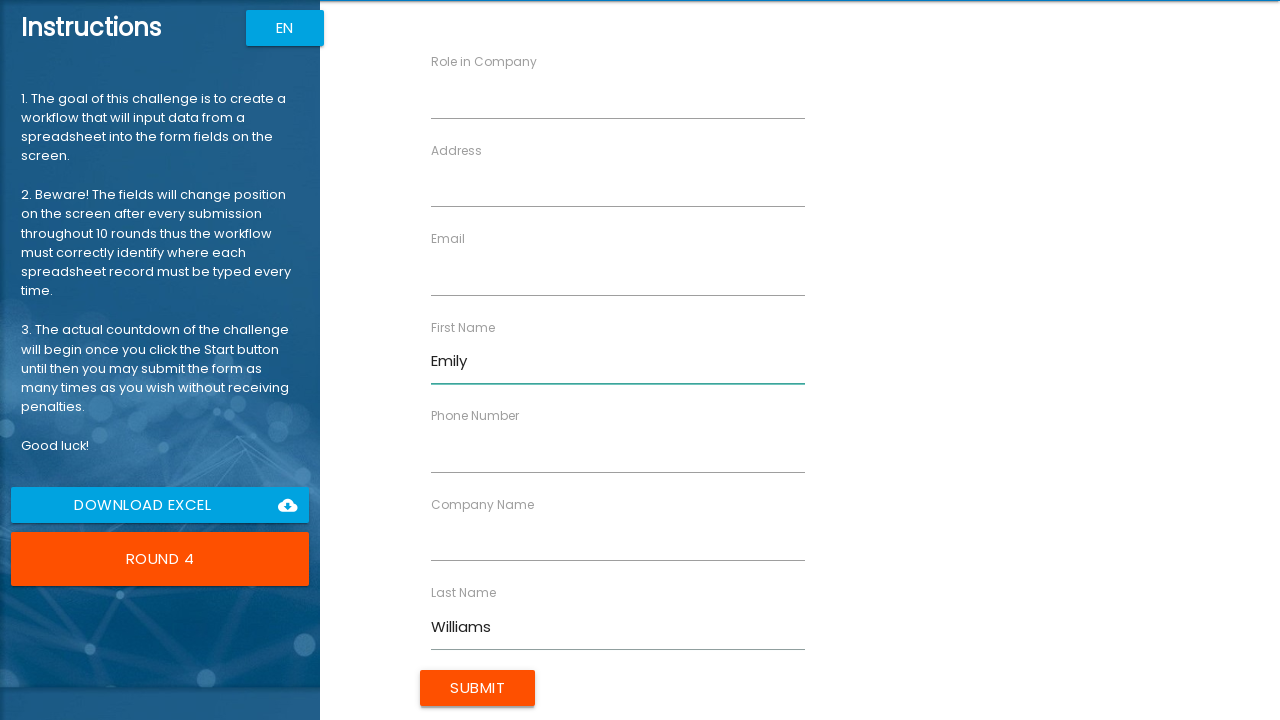

Filled Company Name field with 'Global Systems' on xpath=//div//label[text()="Company Name"]//..//input
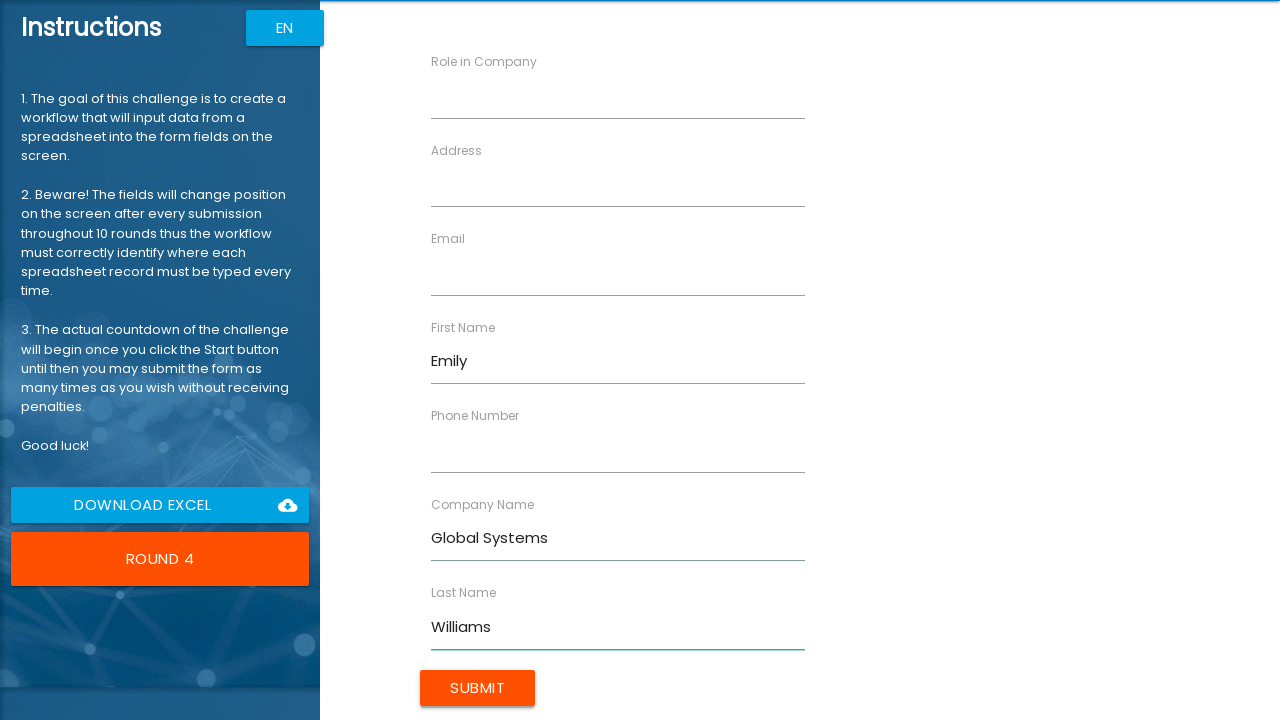

Filled Role in Company field with 'Business Analyst' on xpath=//div//label[text()="Role in Company"]//..//input
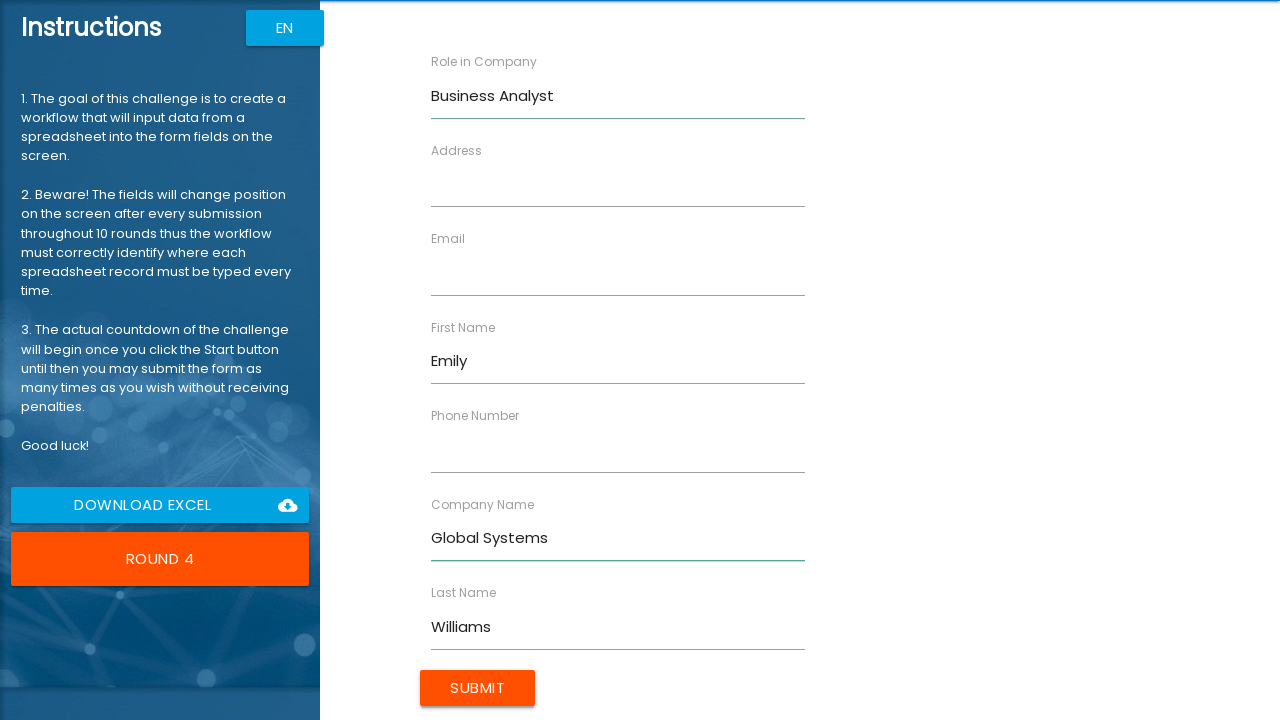

Filled Address field with '456 Oak Avenue' on xpath=//div//label[text()="Address"]//..//input
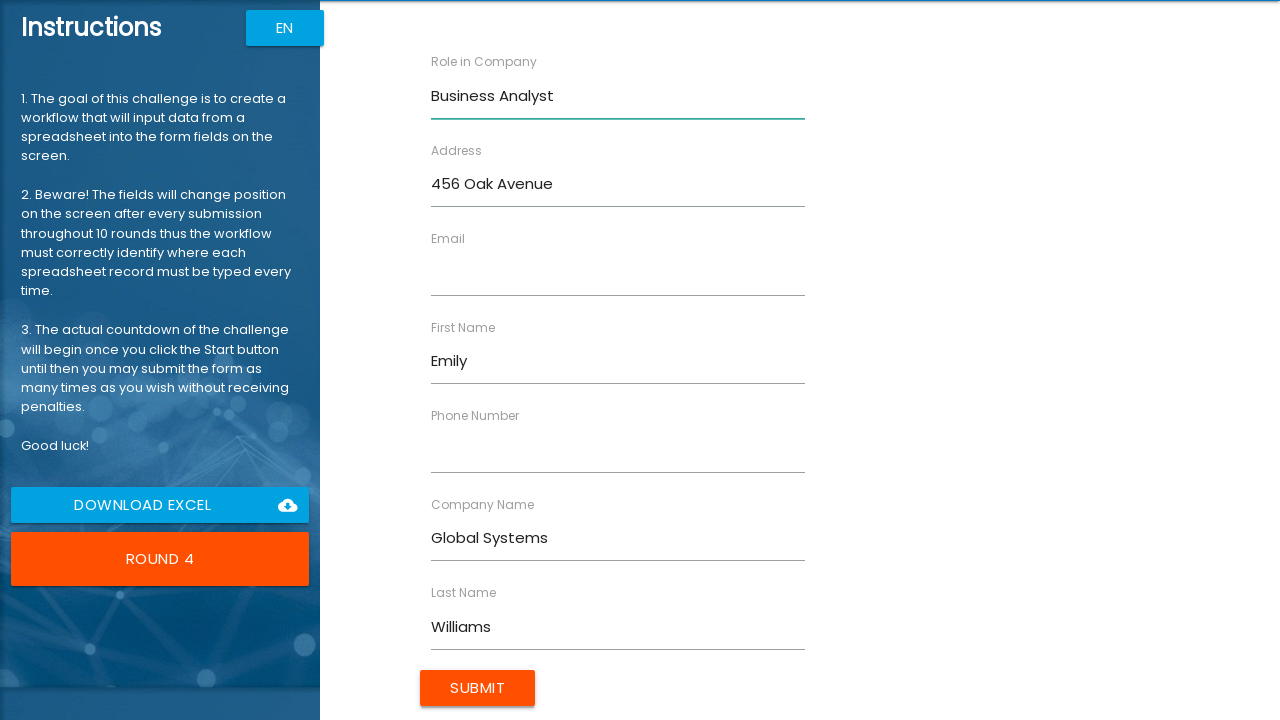

Filled Email field with 'emily.w@globalsys.com' on xpath=//div//label[text()="Email"]//..//input
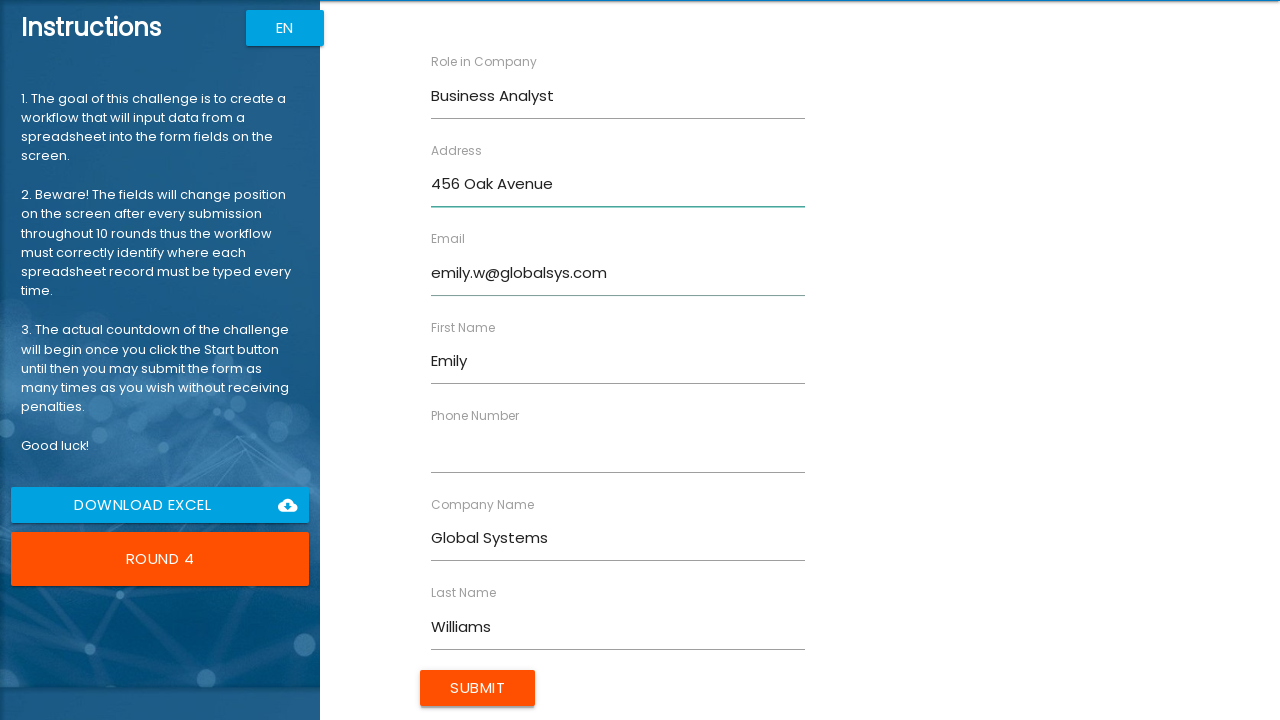

Filled Phone Number field with '773-555-3456' on xpath=//div//label[text()="Phone Number"]//..//input
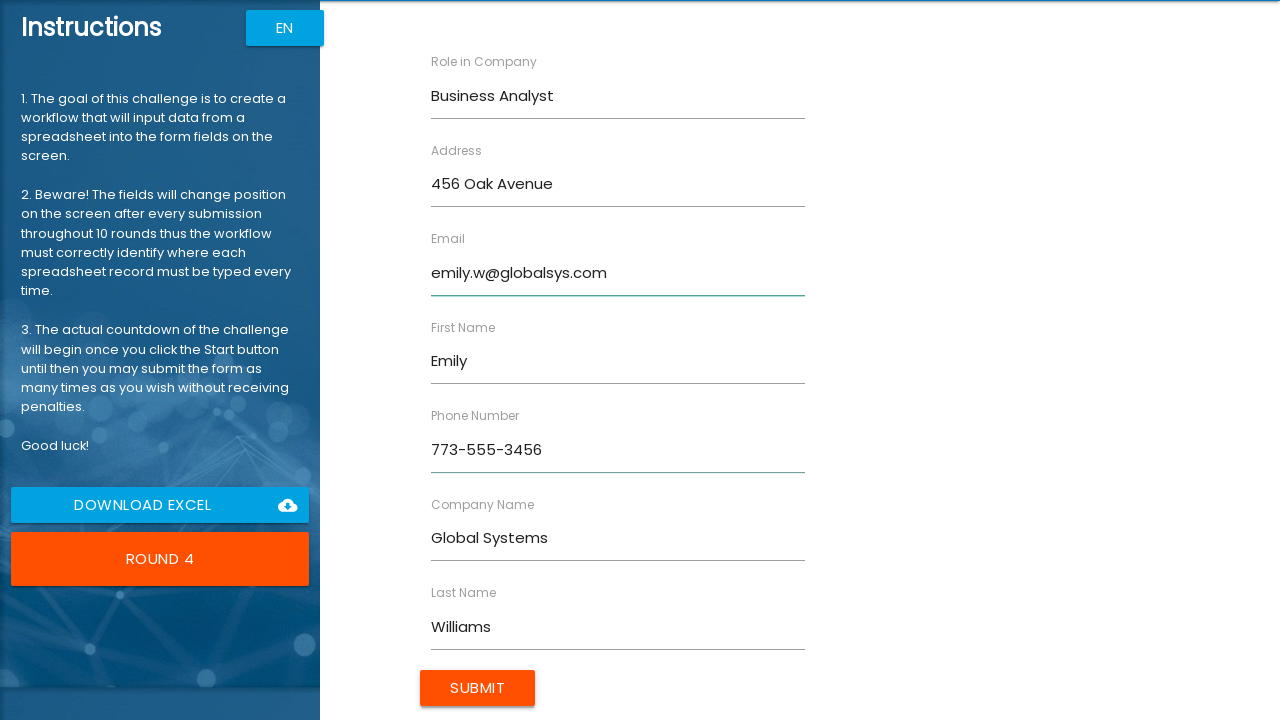

Submitted form for Emily Williams at (478, 688) on xpath=//input[@type="submit"]
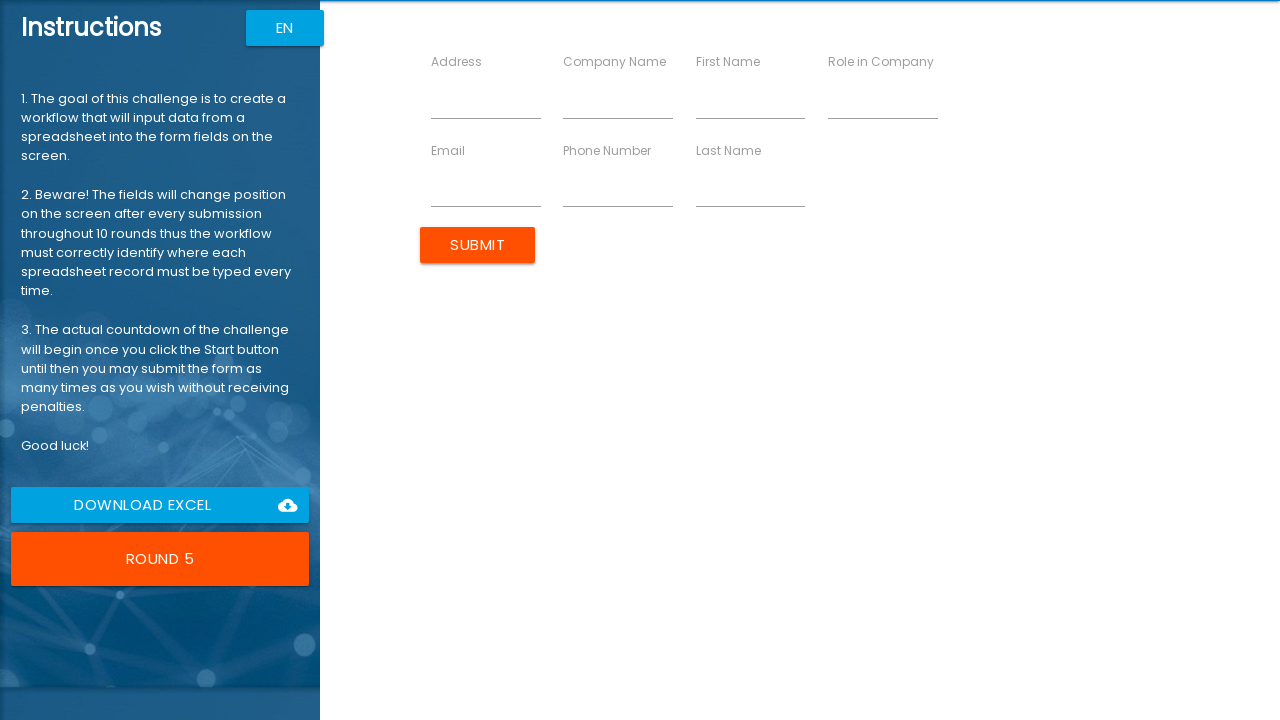

Filled First Name field with 'Robert' on xpath=//div//label[text()="First Name"]//..//input
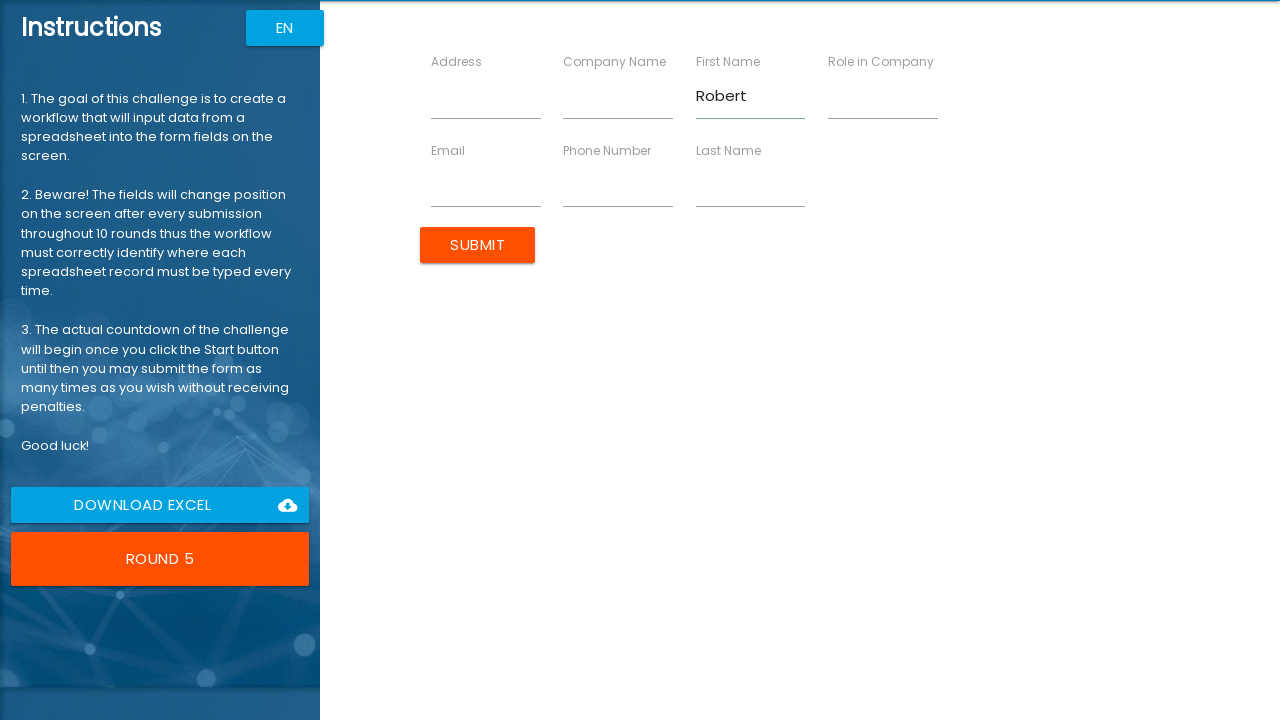

Filled Last Name field with 'Brown' on xpath=//div//label[text()="Last Name"]//..//input
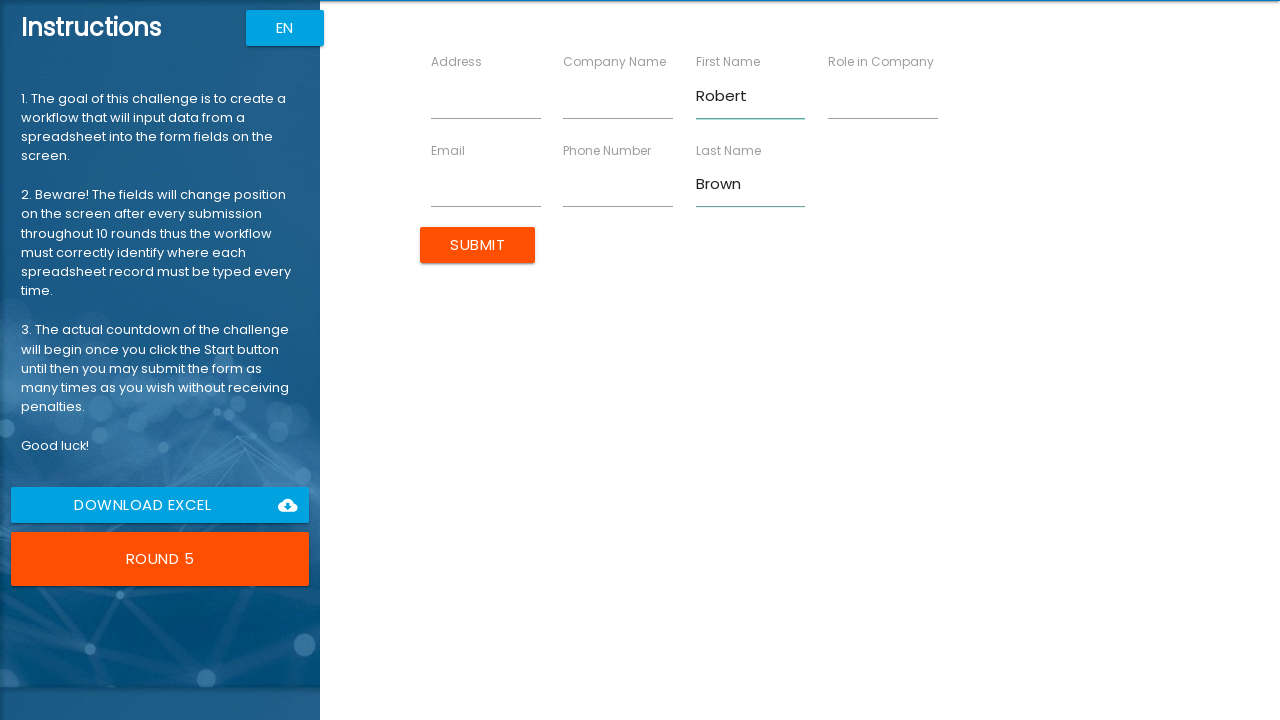

Filled Company Name field with 'Tech Innovations' on xpath=//div//label[text()="Company Name"]//..//input
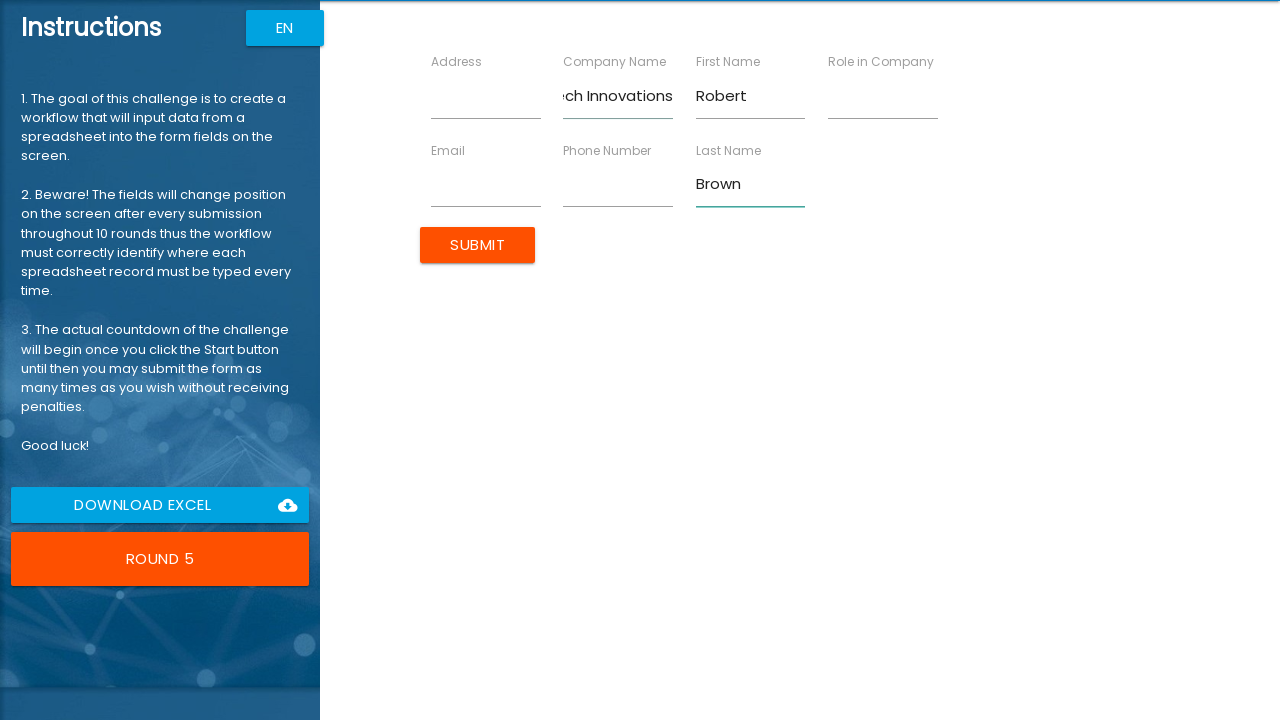

Filled Role in Company field with 'QA Lead' on xpath=//div//label[text()="Role in Company"]//..//input
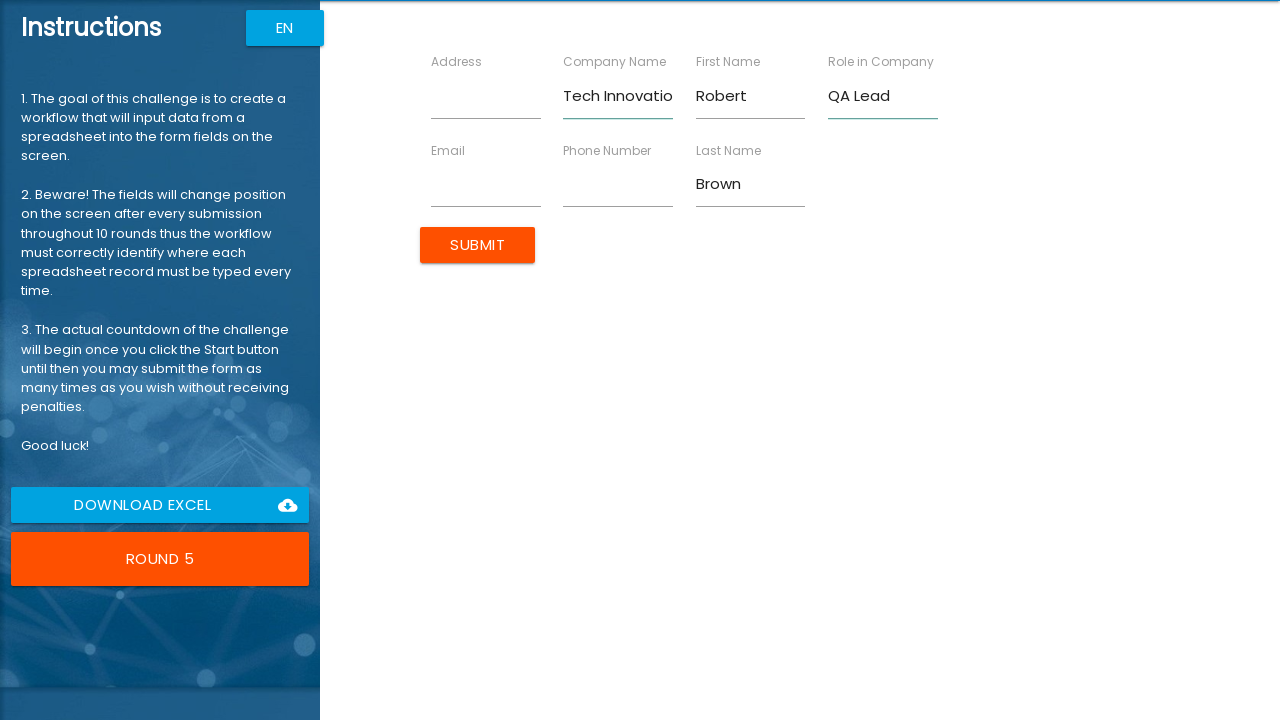

Filled Address field with '789 Pine Street' on xpath=//div//label[text()="Address"]//..//input
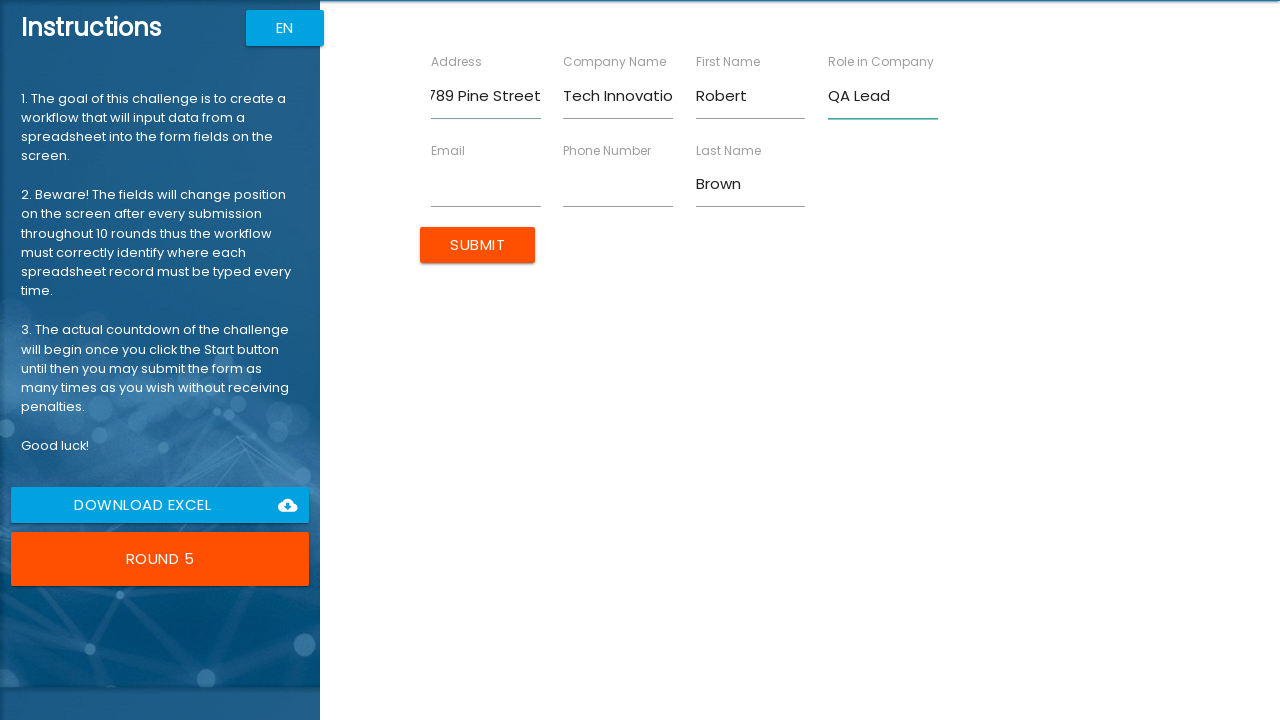

Filled Email field with 'rbrown@techinno.com' on xpath=//div//label[text()="Email"]//..//input
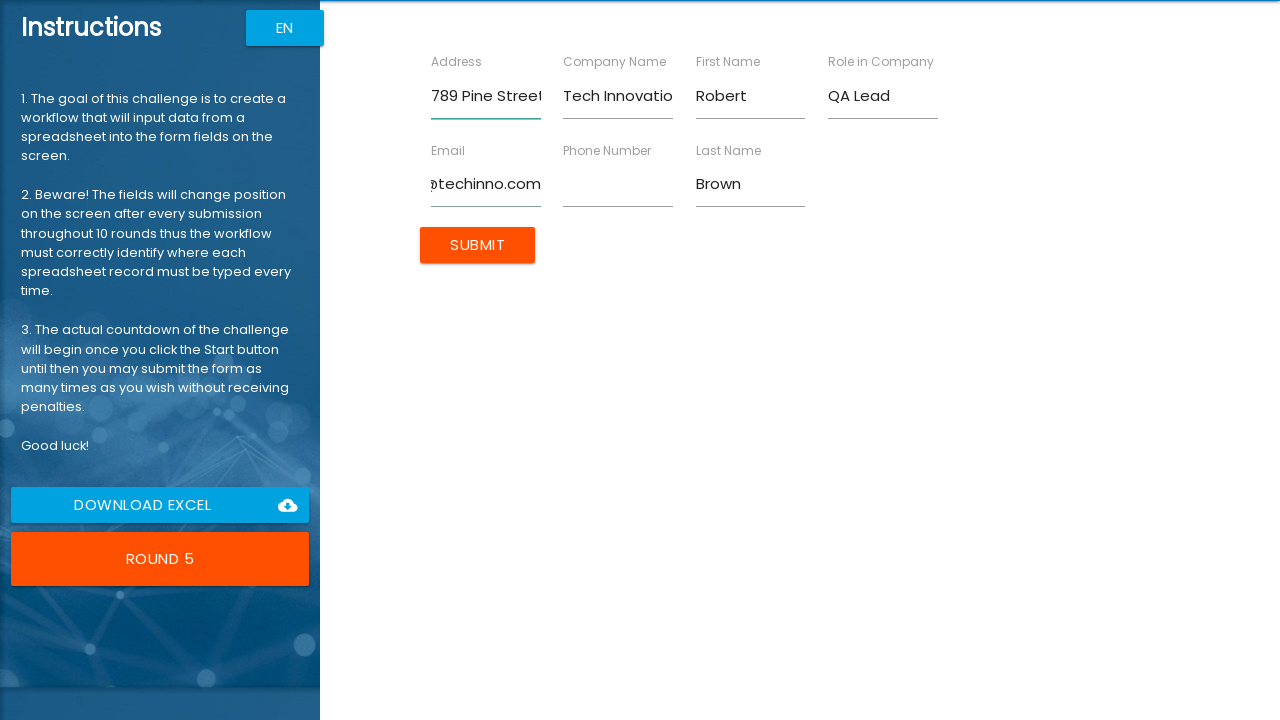

Filled Phone Number field with '305-555-7890' on xpath=//div//label[text()="Phone Number"]//..//input
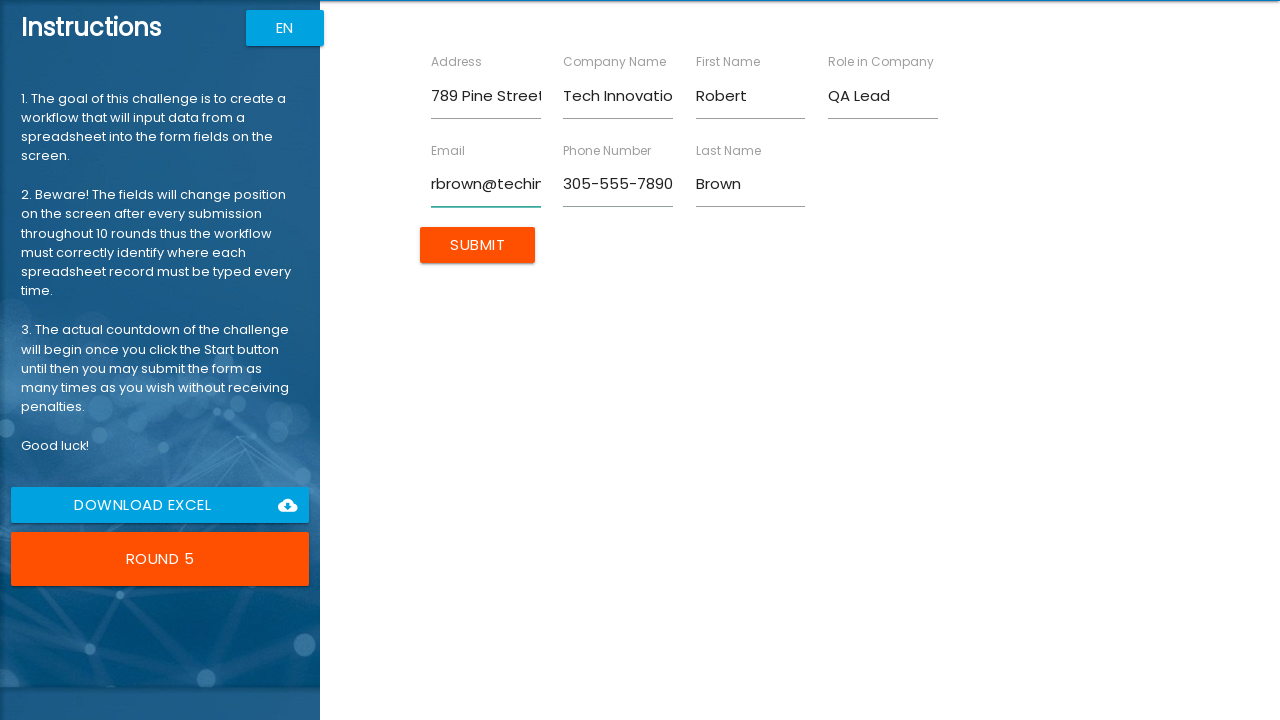

Submitted form for Robert Brown at (478, 245) on xpath=//input[@type="submit"]
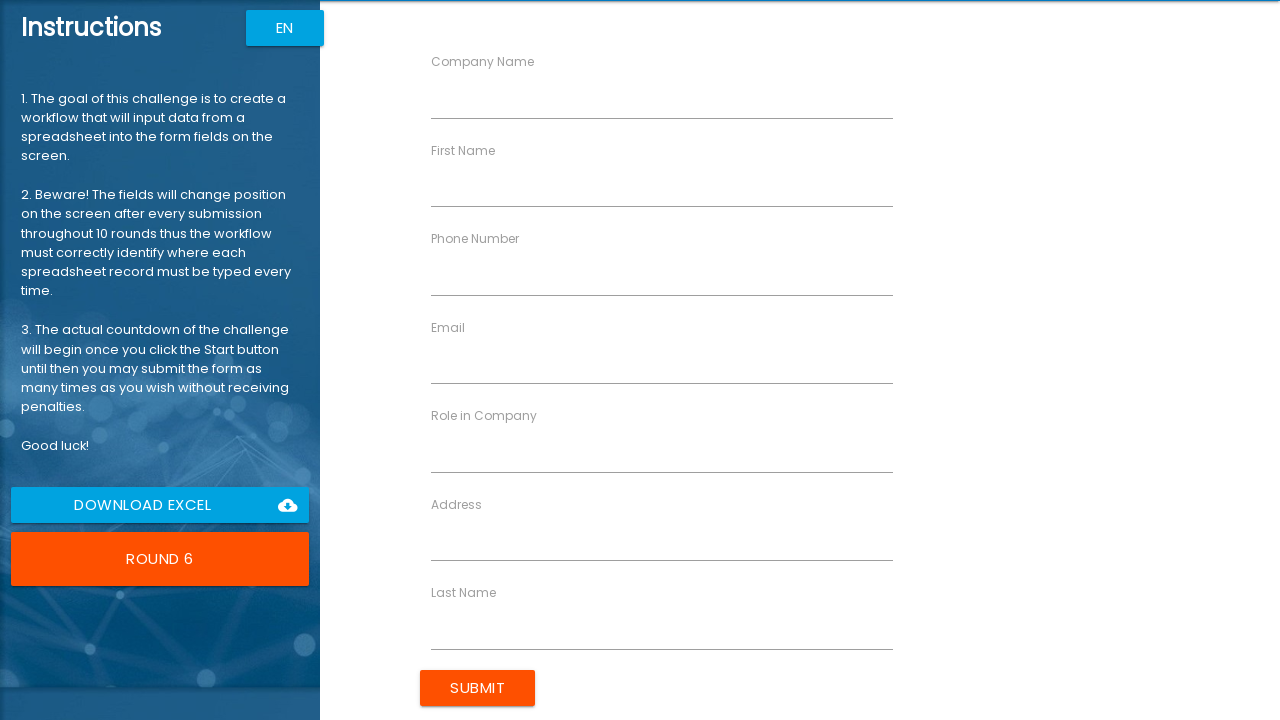

Filled First Name field with 'Sarah' on xpath=//div//label[text()="First Name"]//..//input
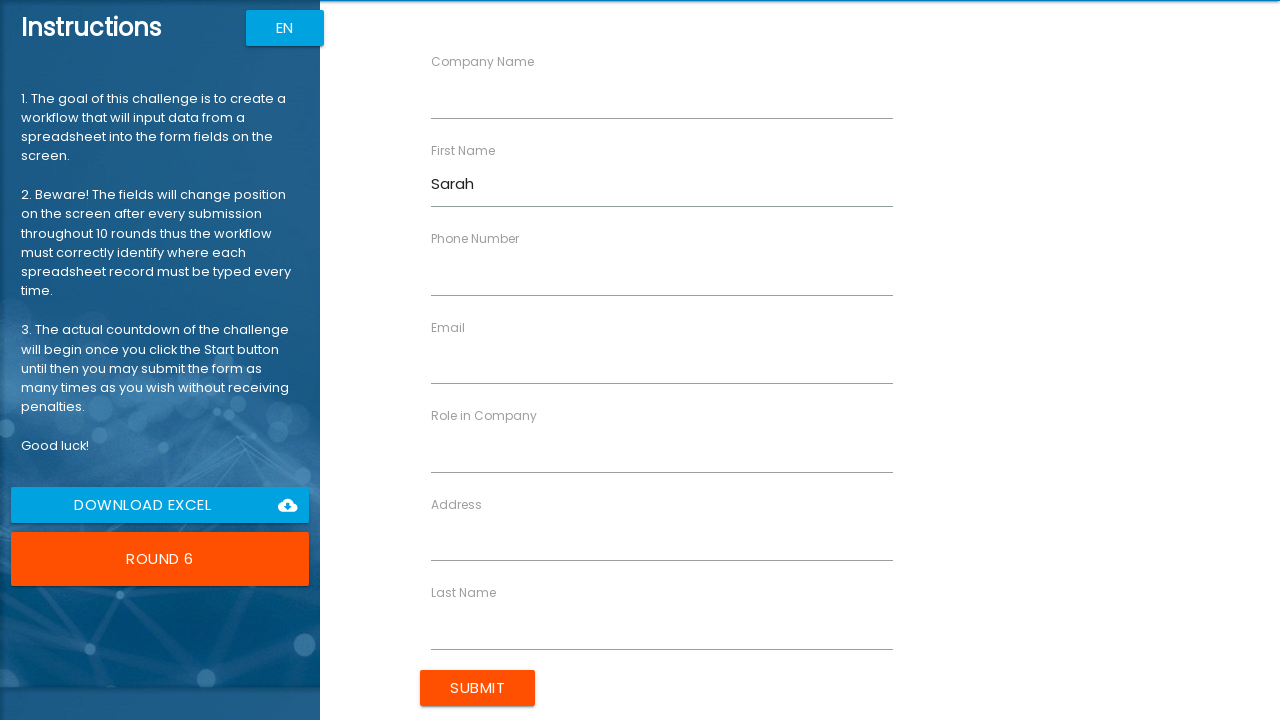

Filled Last Name field with 'Davis' on xpath=//div//label[text()="Last Name"]//..//input
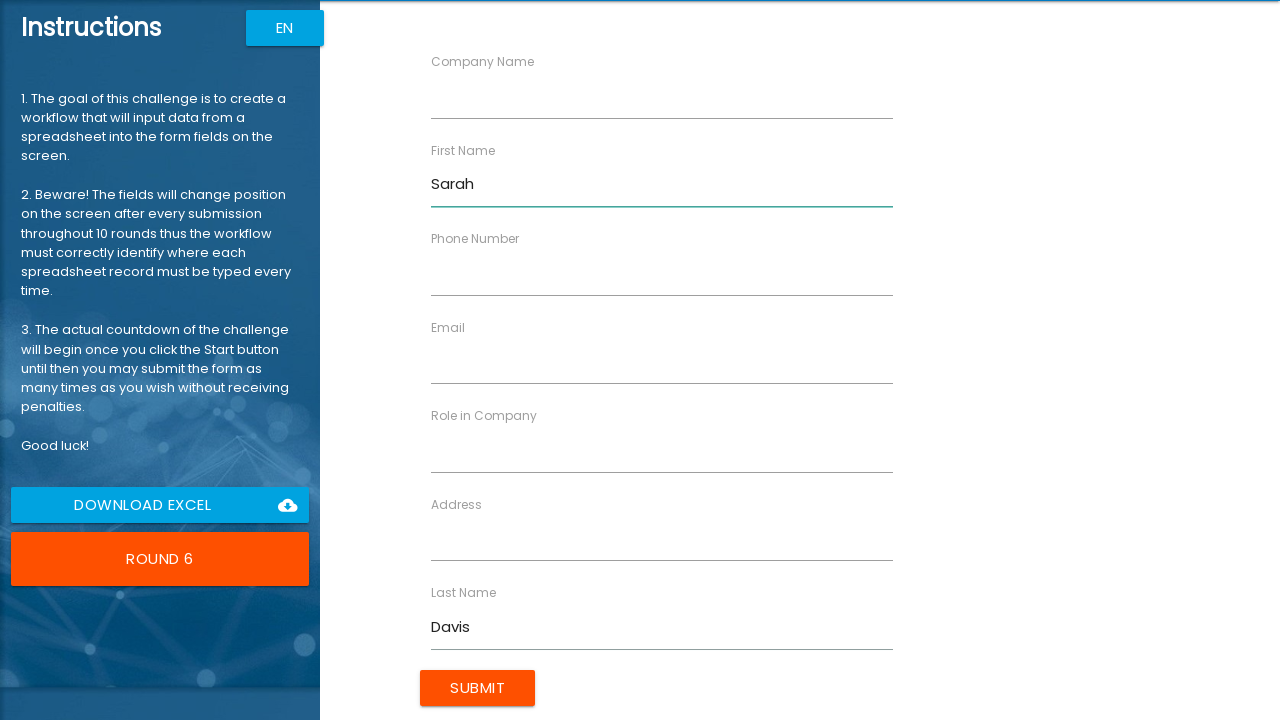

Filled Company Name field with 'NextGen Solutions' on xpath=//div//label[text()="Company Name"]//..//input
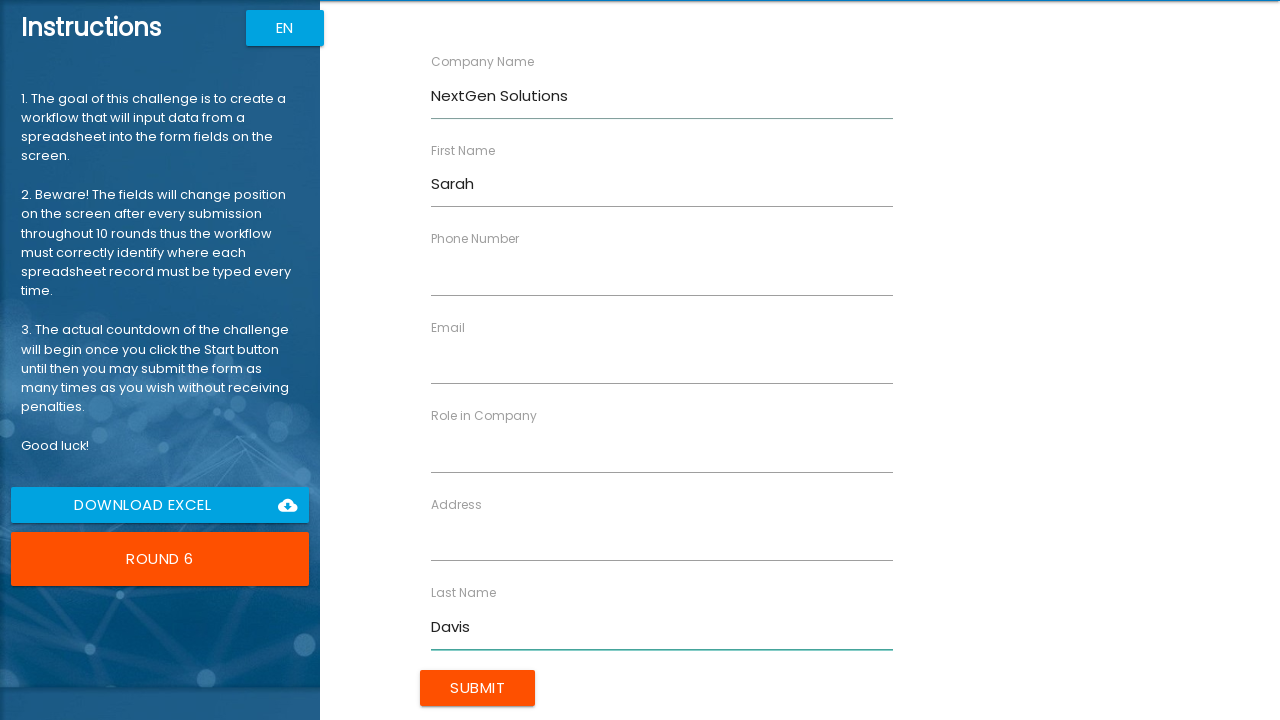

Filled Role in Company field with 'DevOps Engineer' on xpath=//div//label[text()="Role in Company"]//..//input
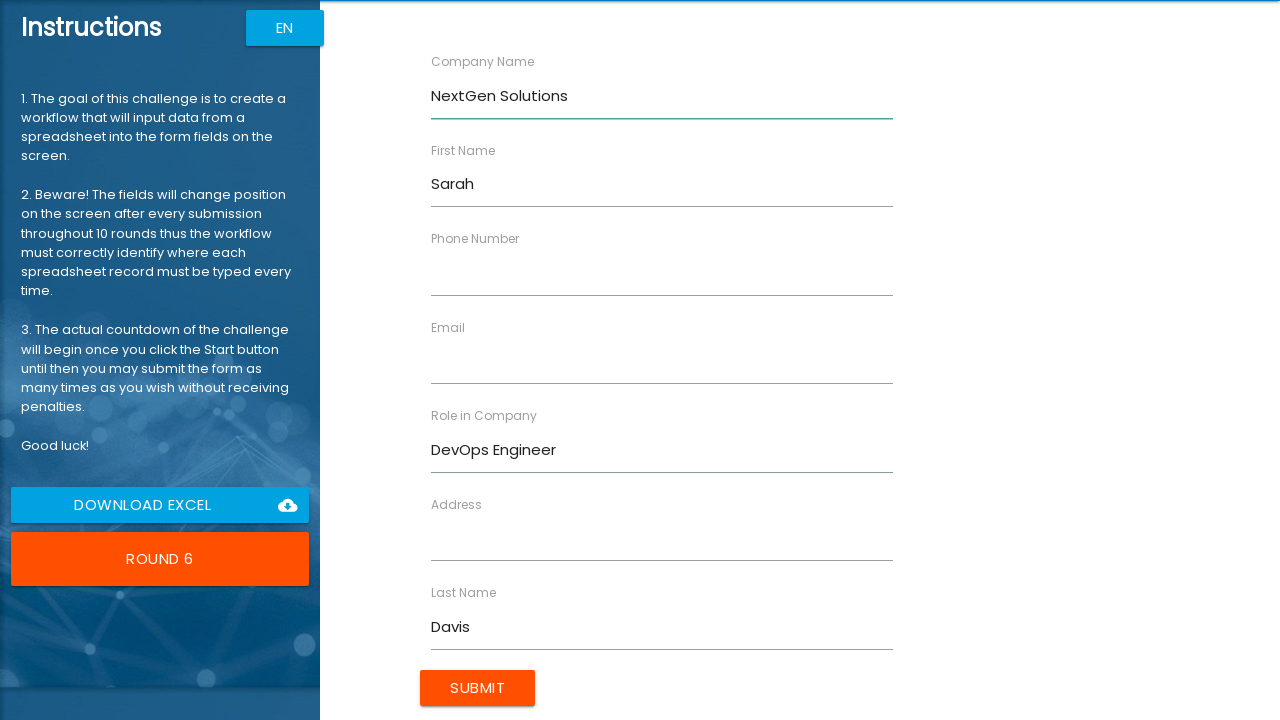

Filled Address field with '321 Elm Road' on xpath=//div//label[text()="Address"]//..//input
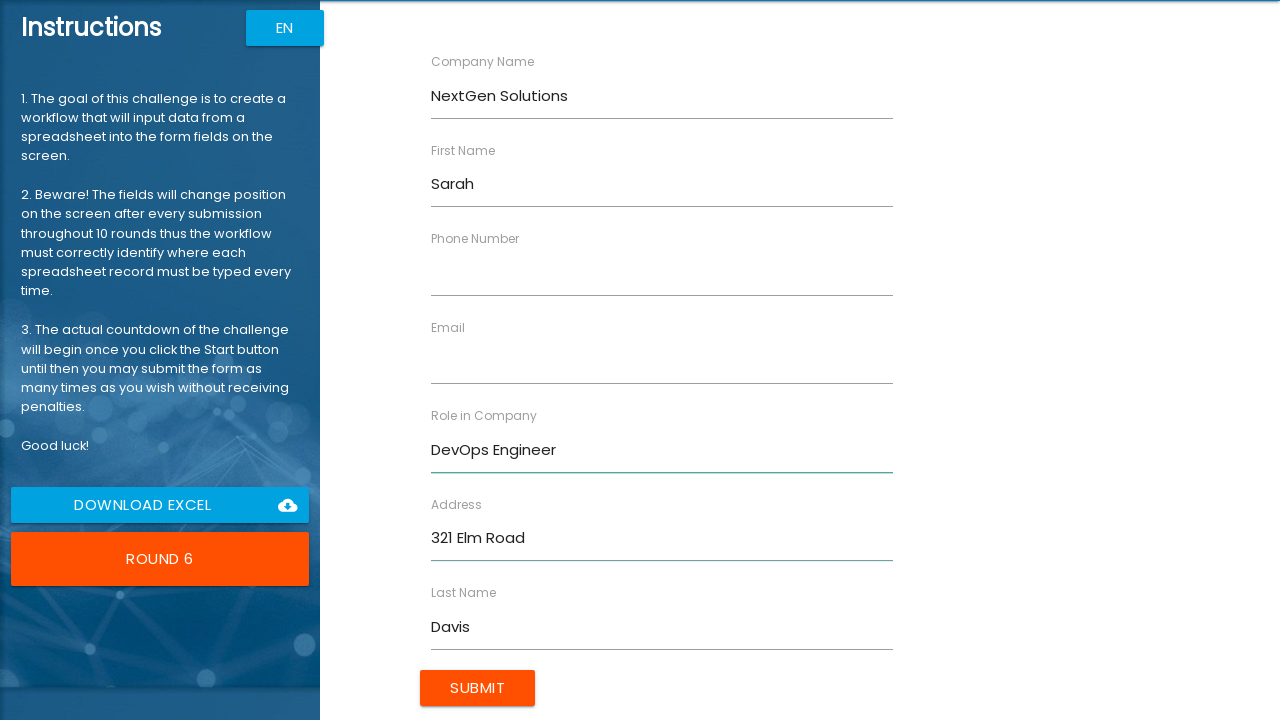

Filled Email field with 'sarah.davis@nextgen.com' on xpath=//div//label[text()="Email"]//..//input
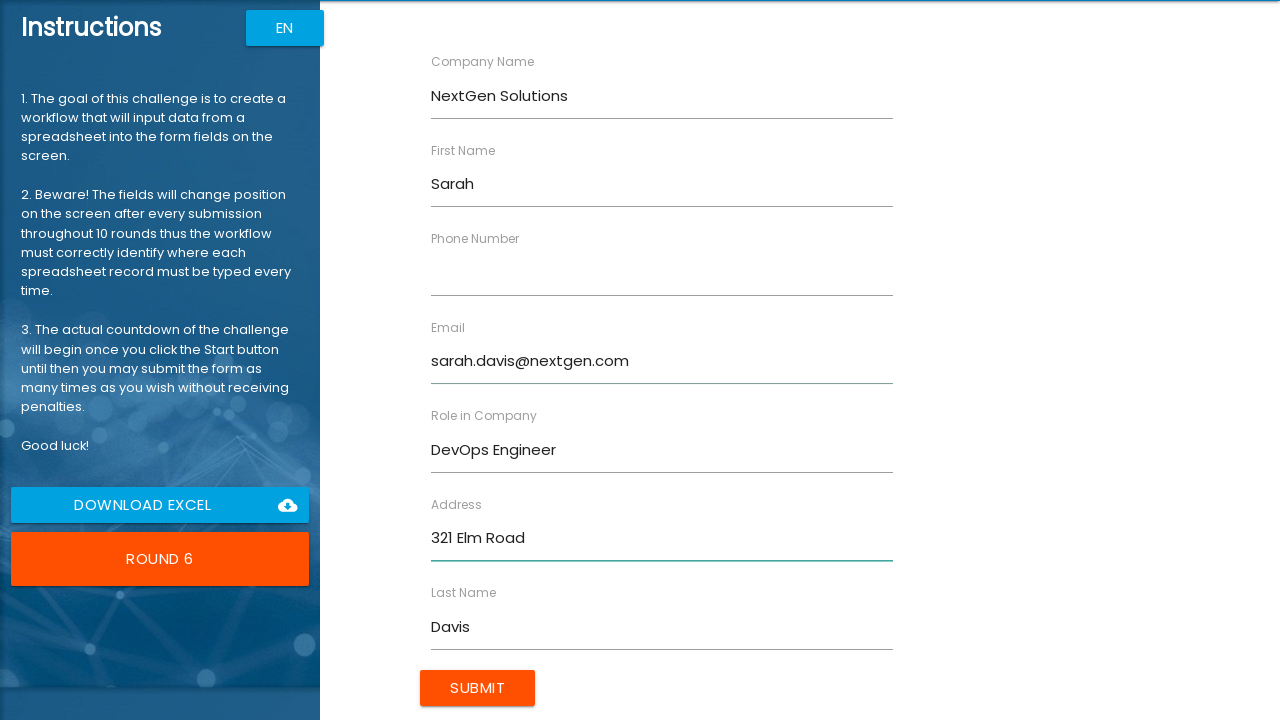

Filled Phone Number field with '503-555-2345' on xpath=//div//label[text()="Phone Number"]//..//input
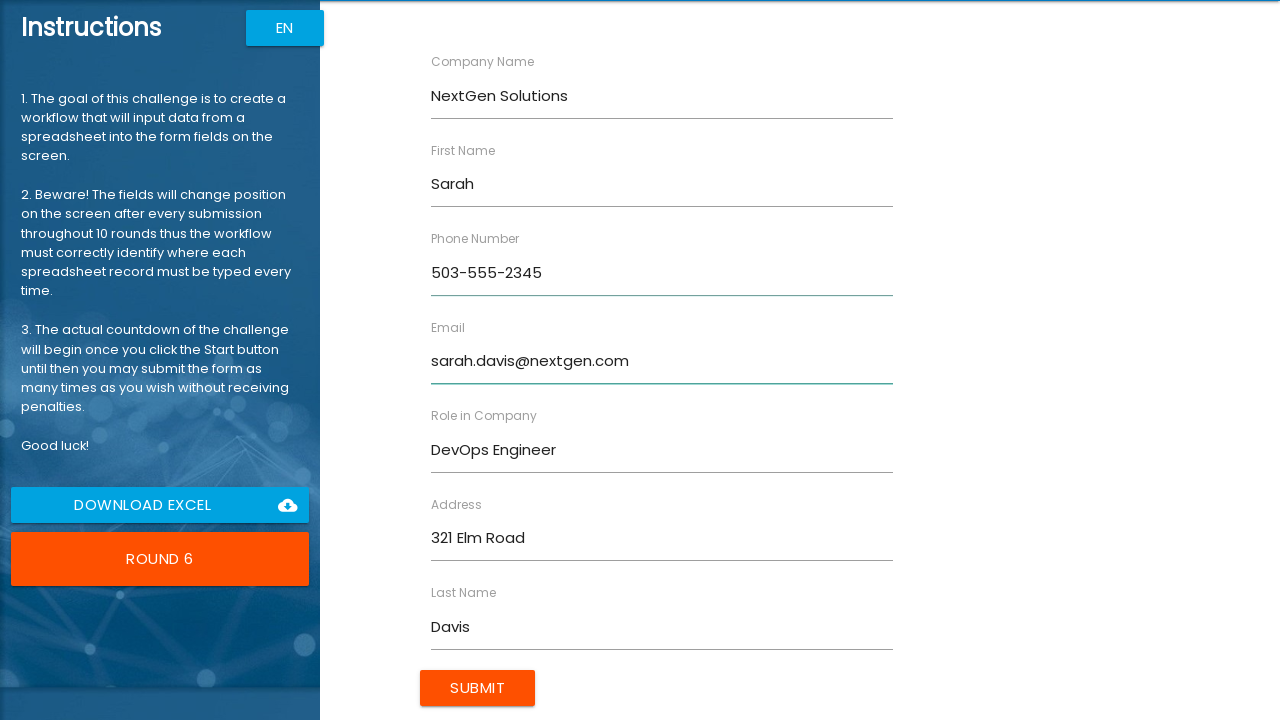

Submitted form for Sarah Davis at (478, 688) on xpath=//input[@type="submit"]
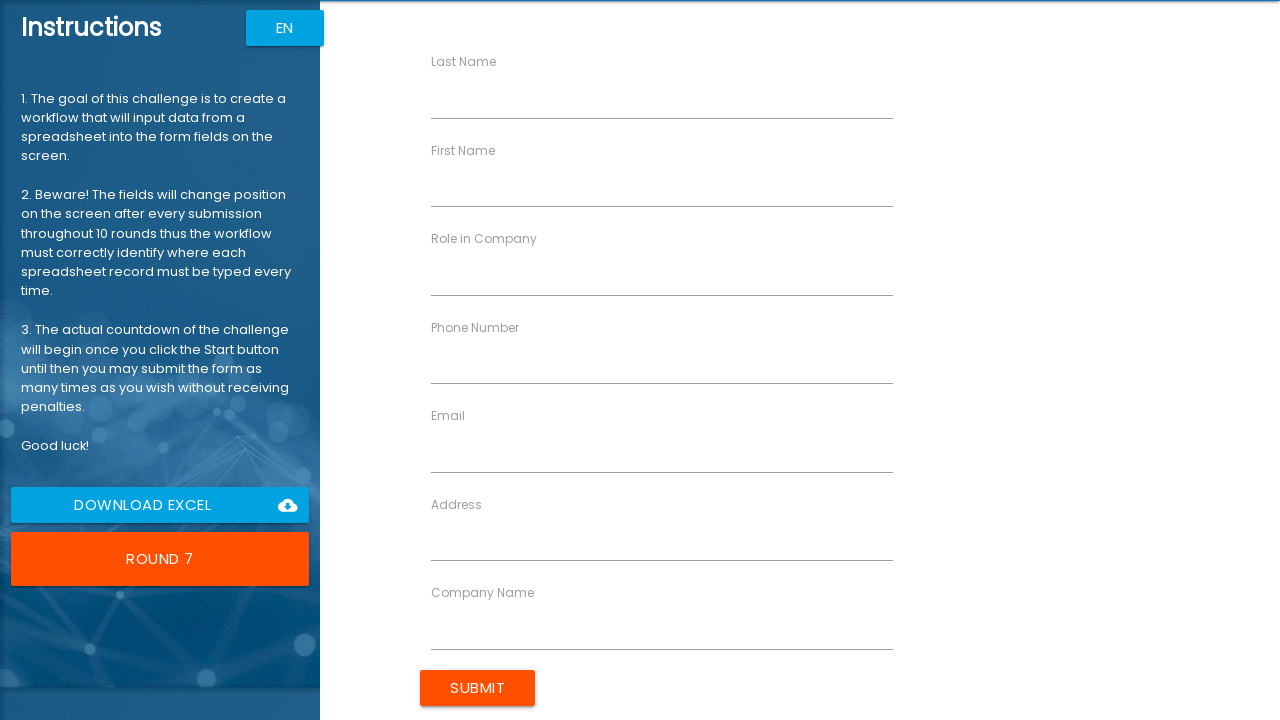

Filled First Name field with 'David' on xpath=//div//label[text()="First Name"]//..//input
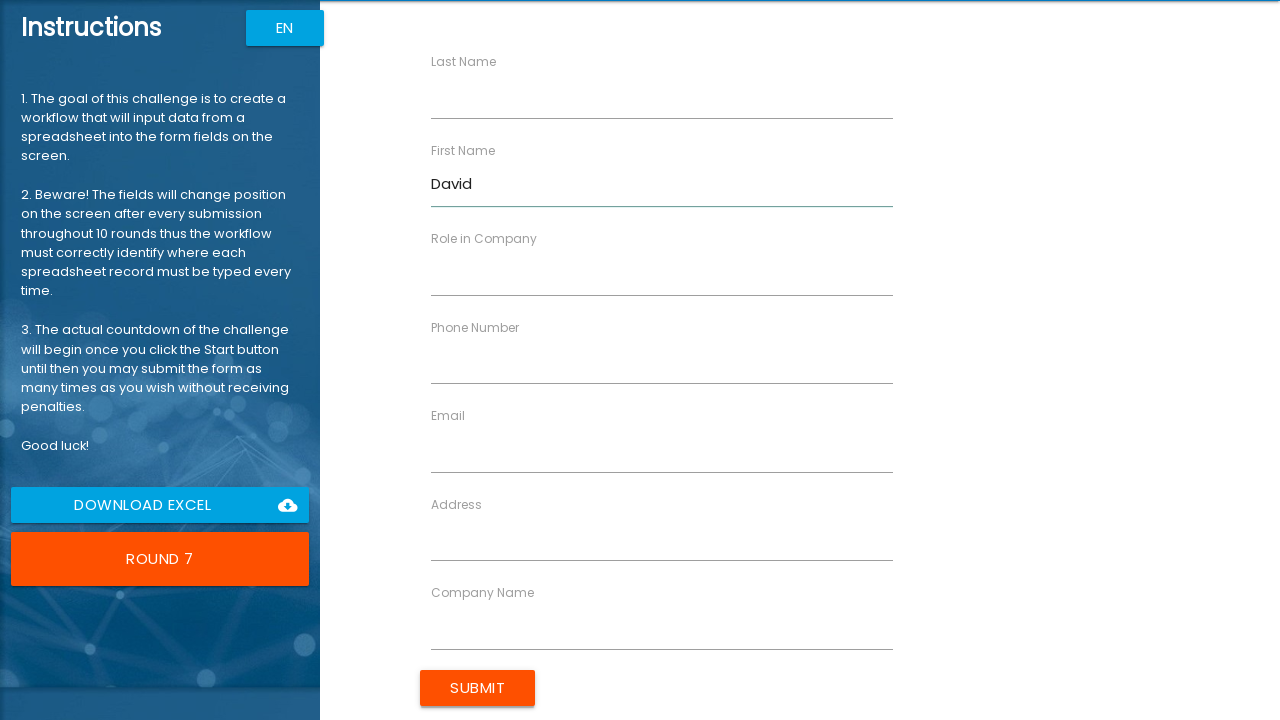

Filled Last Name field with 'Miller' on xpath=//div//label[text()="Last Name"]//..//input
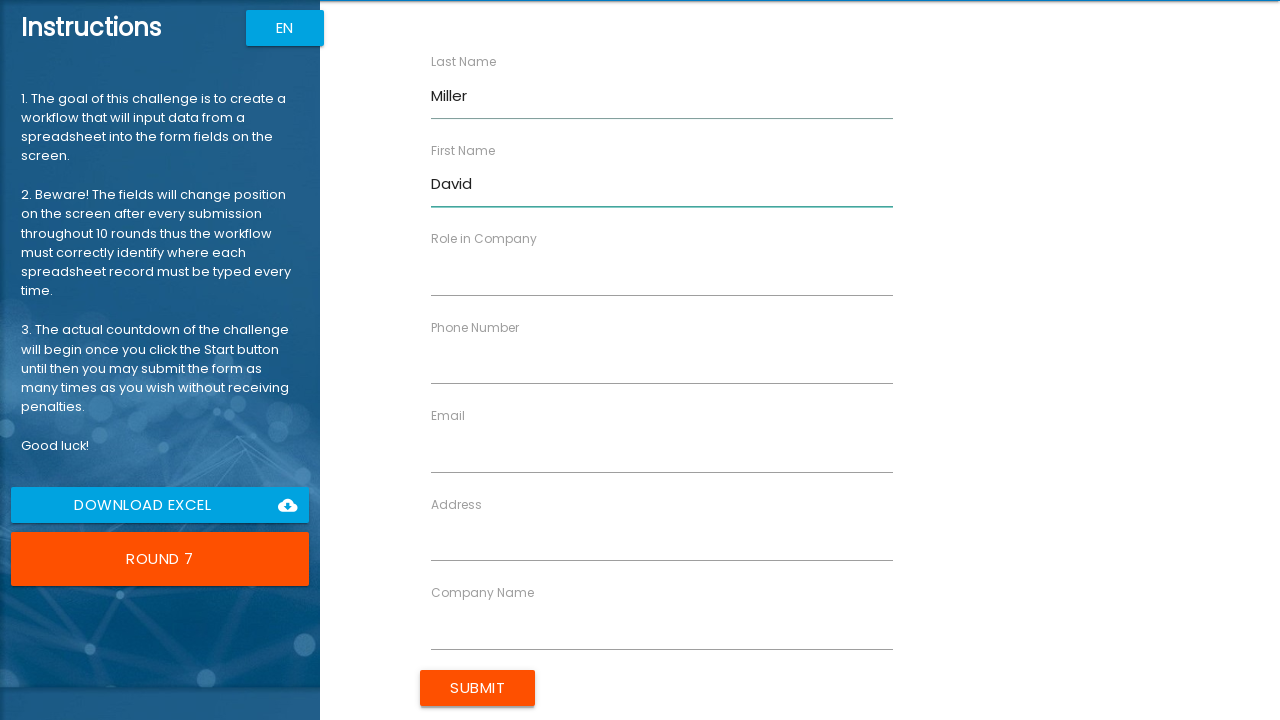

Filled Company Name field with 'Alpha Industries' on xpath=//div//label[text()="Company Name"]//..//input
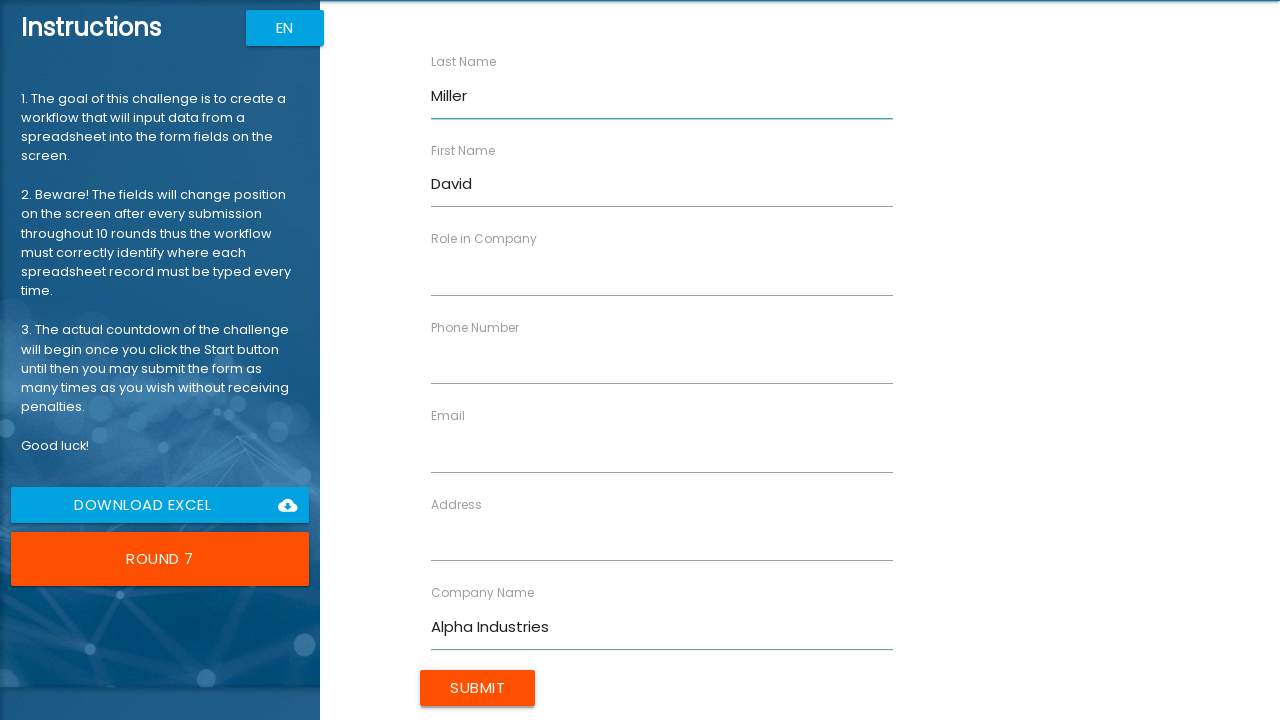

Filled Role in Company field with 'Product Owner' on xpath=//div//label[text()="Role in Company"]//..//input
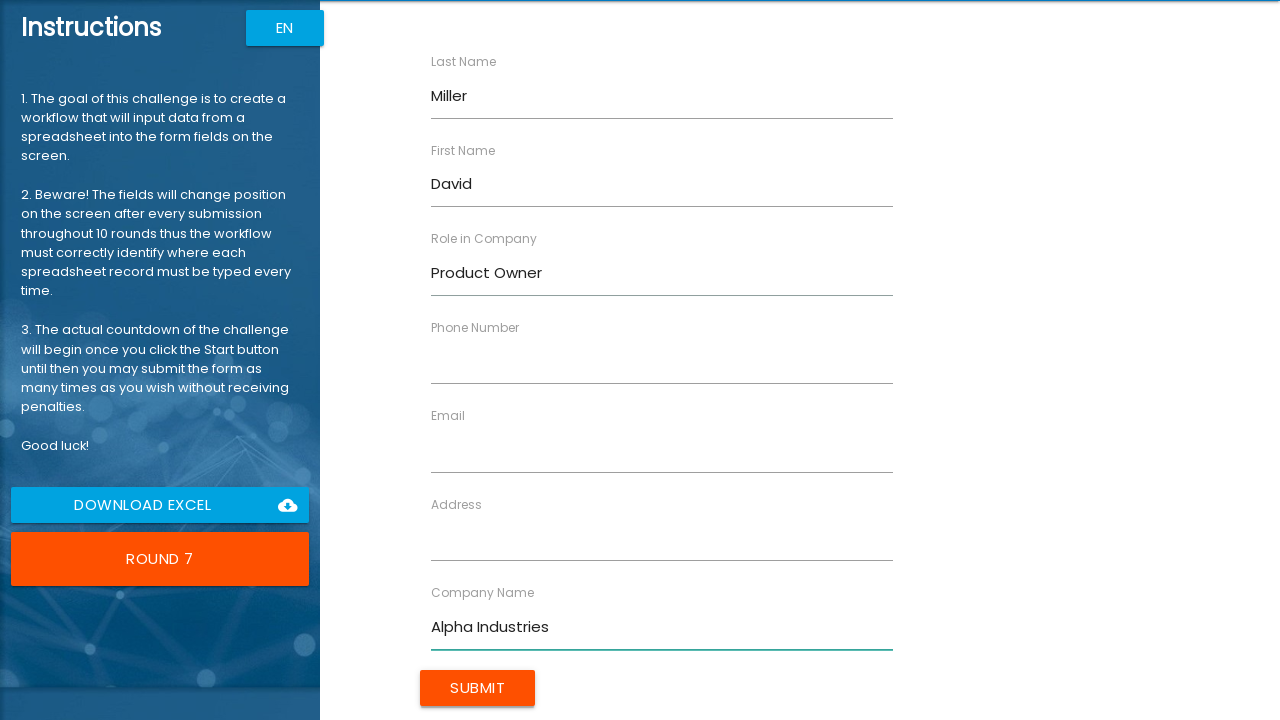

Filled Address field with '654 Maple Drive' on xpath=//div//label[text()="Address"]//..//input
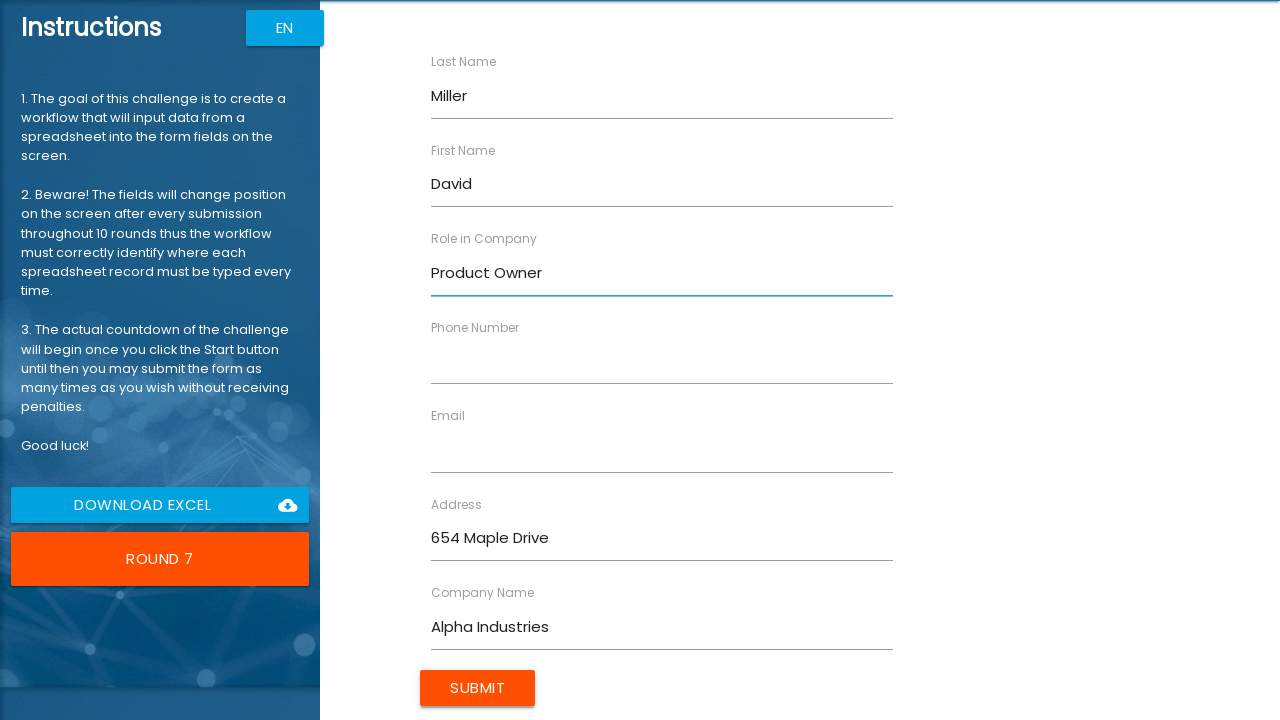

Filled Email field with 'dmiller@alpha.com' on xpath=//div//label[text()="Email"]//..//input
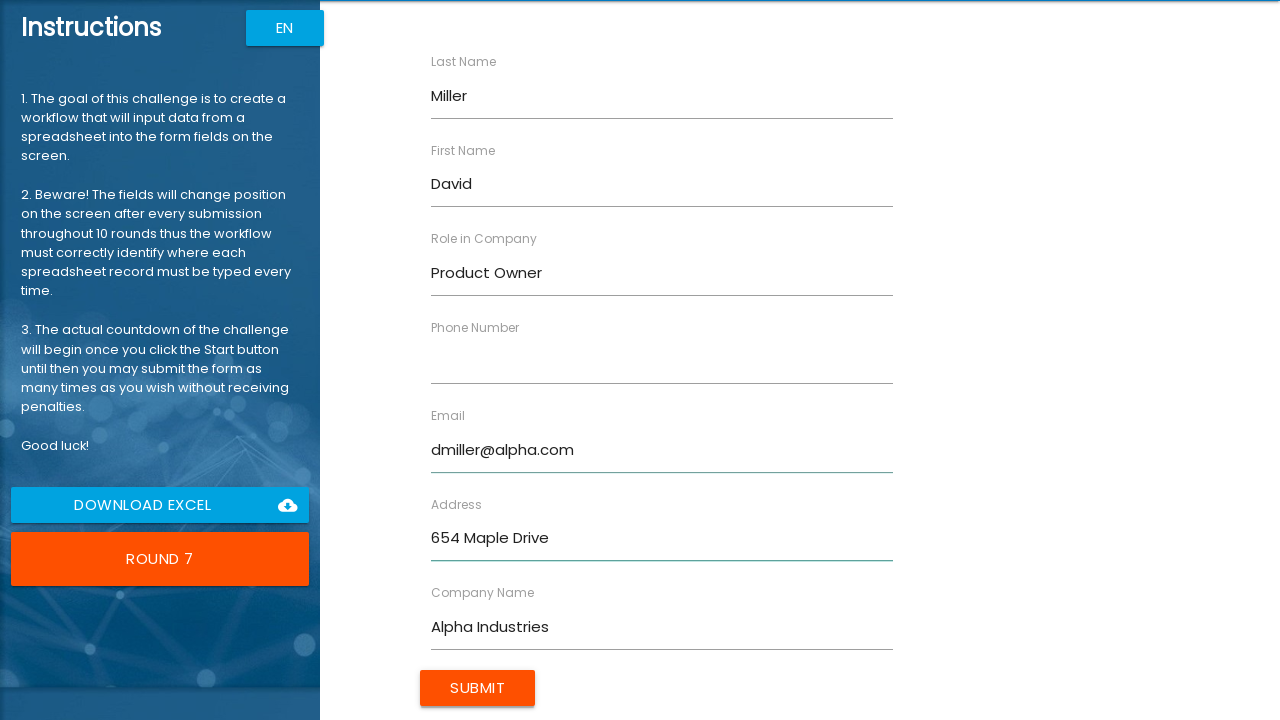

Filled Phone Number field with '602-555-6789' on xpath=//div//label[text()="Phone Number"]//..//input
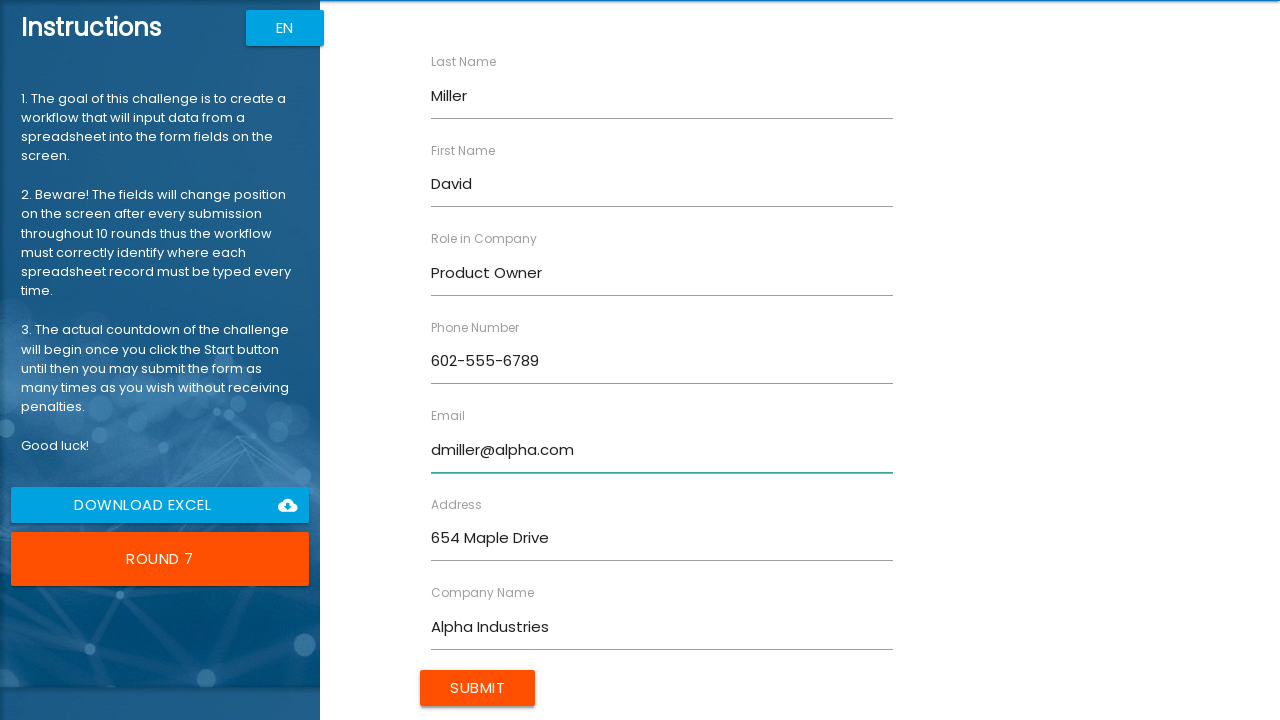

Submitted form for David Miller at (478, 688) on xpath=//input[@type="submit"]
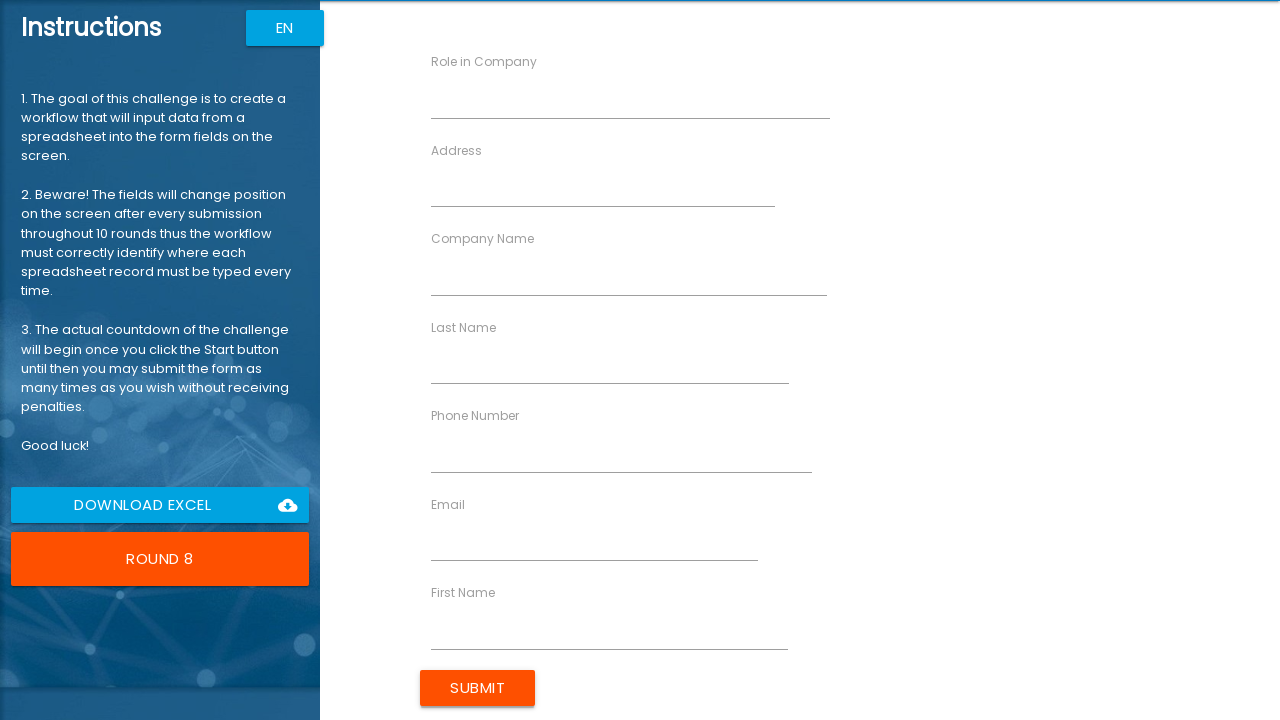

Filled First Name field with 'Lisa' on xpath=//div//label[text()="First Name"]//..//input
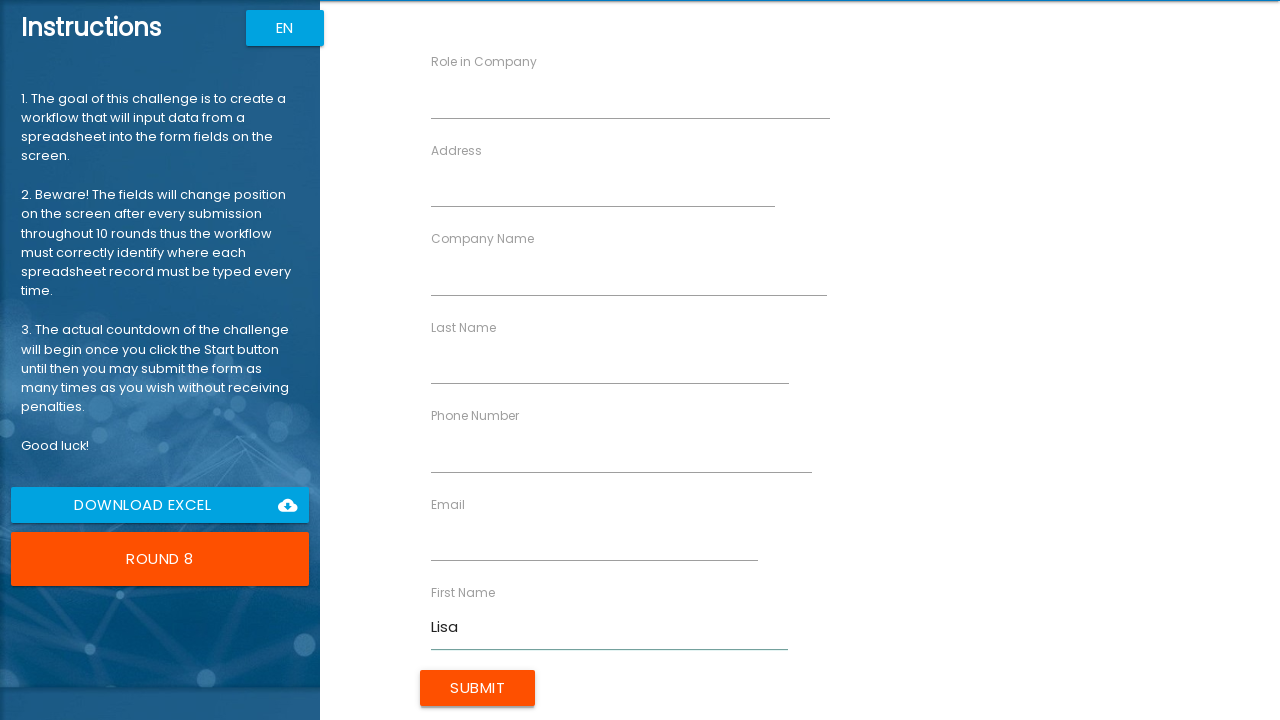

Filled Last Name field with 'Wilson' on xpath=//div//label[text()="Last Name"]//..//input
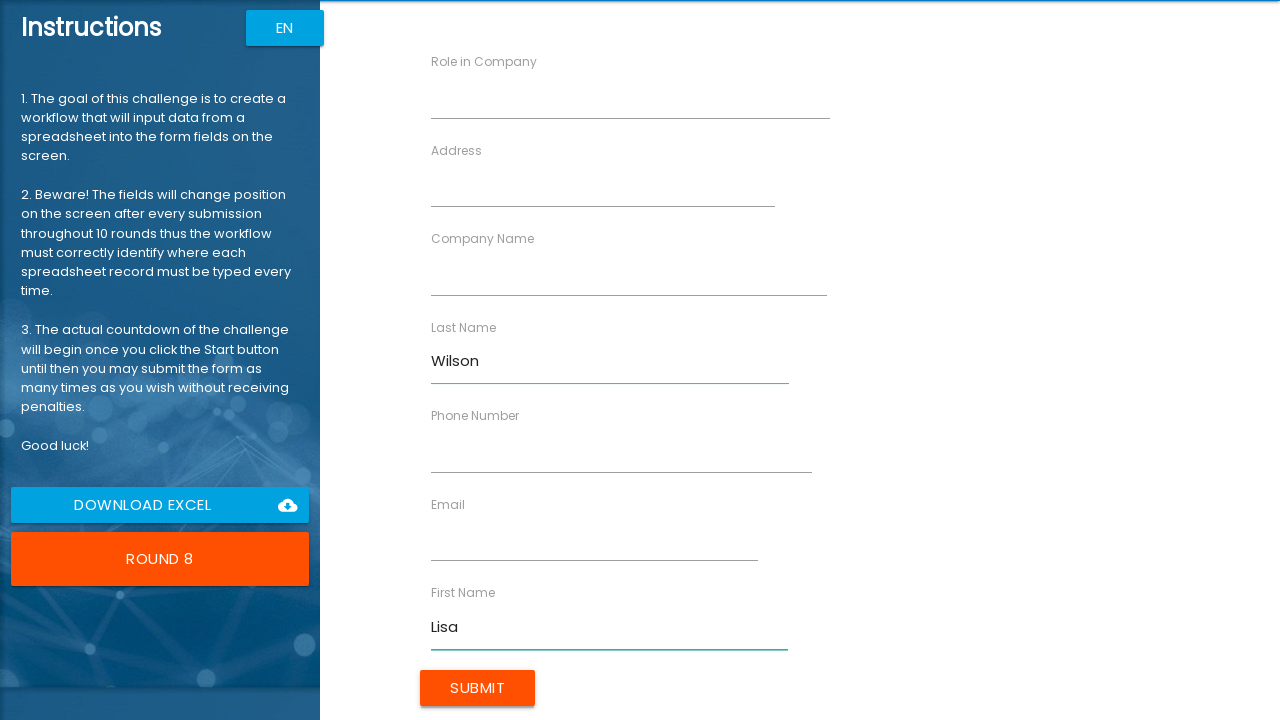

Filled Company Name field with 'Beta Corp' on xpath=//div//label[text()="Company Name"]//..//input
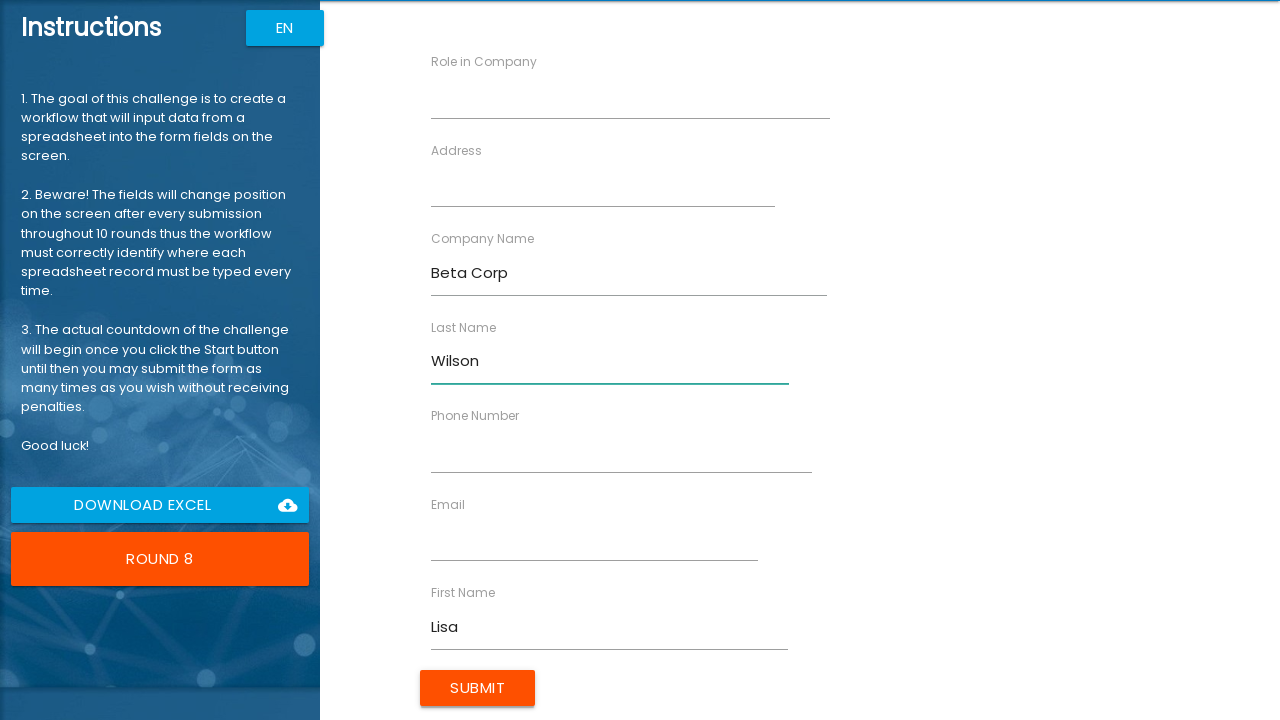

Filled Role in Company field with 'Scrum Master' on xpath=//div//label[text()="Role in Company"]//..//input
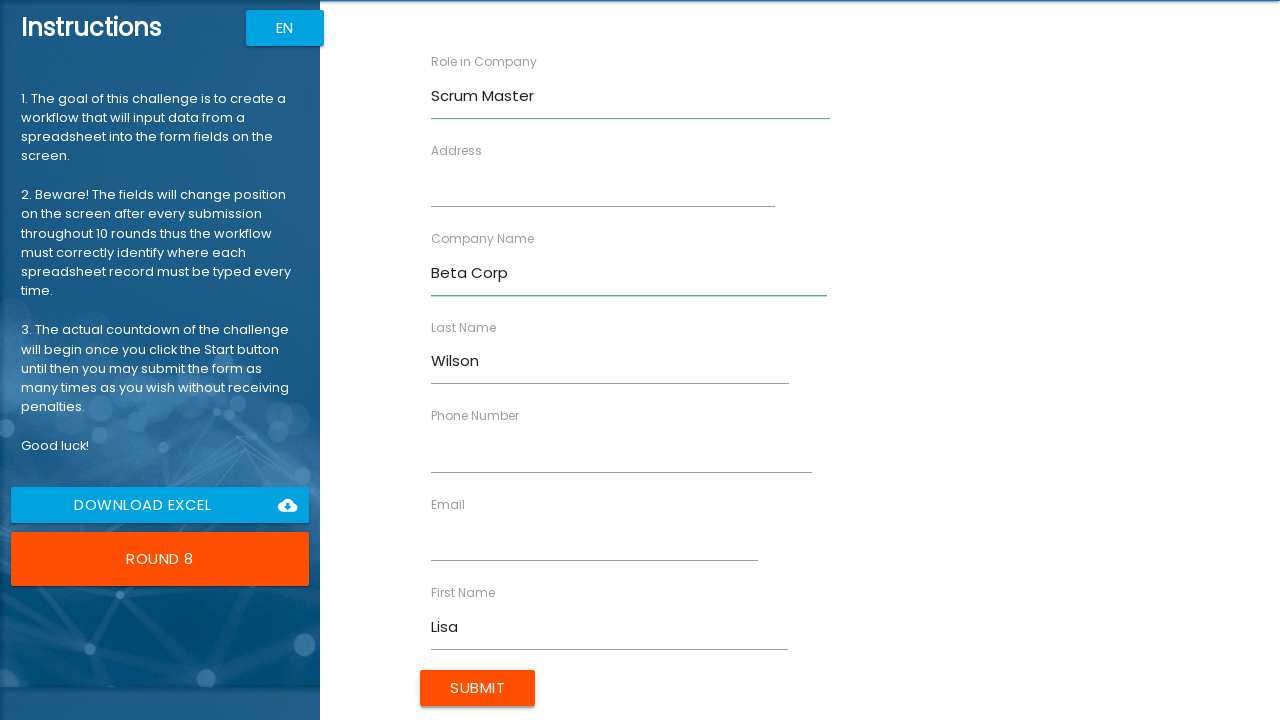

Filled Address field with '987 Cedar Lane' on xpath=//div//label[text()="Address"]//..//input
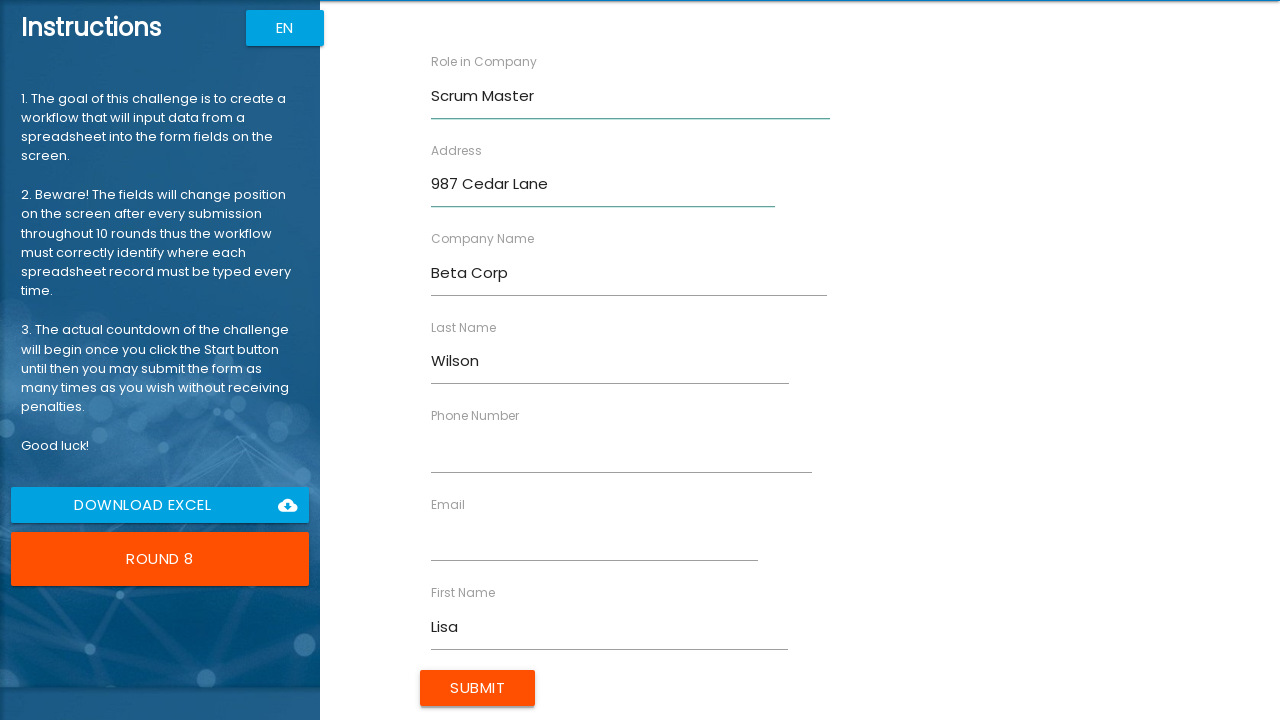

Filled Email field with 'lisa.wilson@betacorp.com' on xpath=//div//label[text()="Email"]//..//input
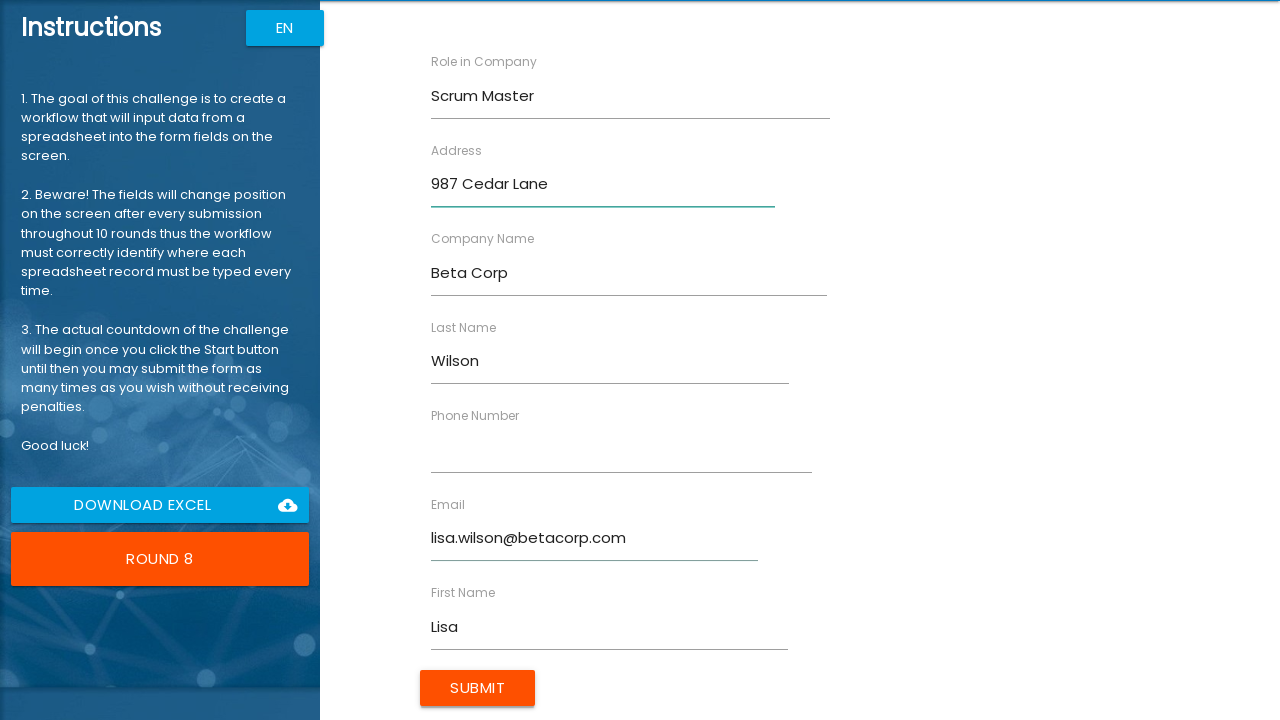

Filled Phone Number field with '404-555-0123' on xpath=//div//label[text()="Phone Number"]//..//input
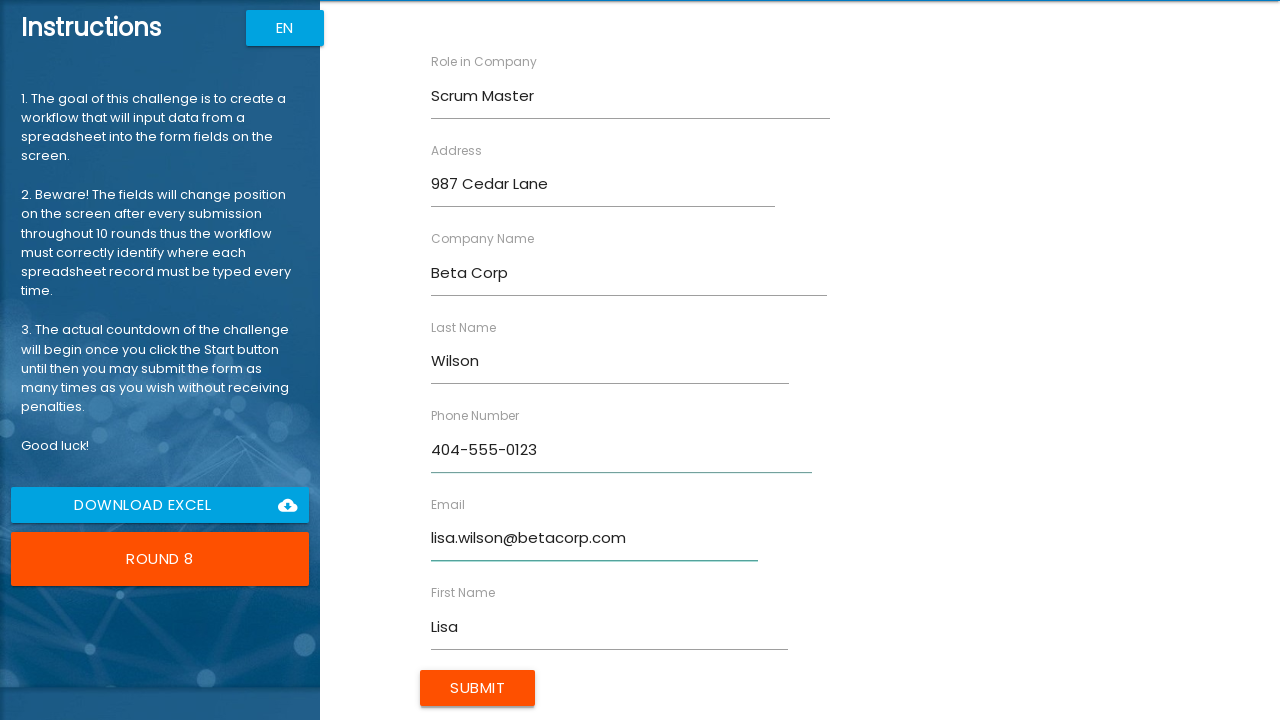

Submitted form for Lisa Wilson at (478, 688) on xpath=//input[@type="submit"]
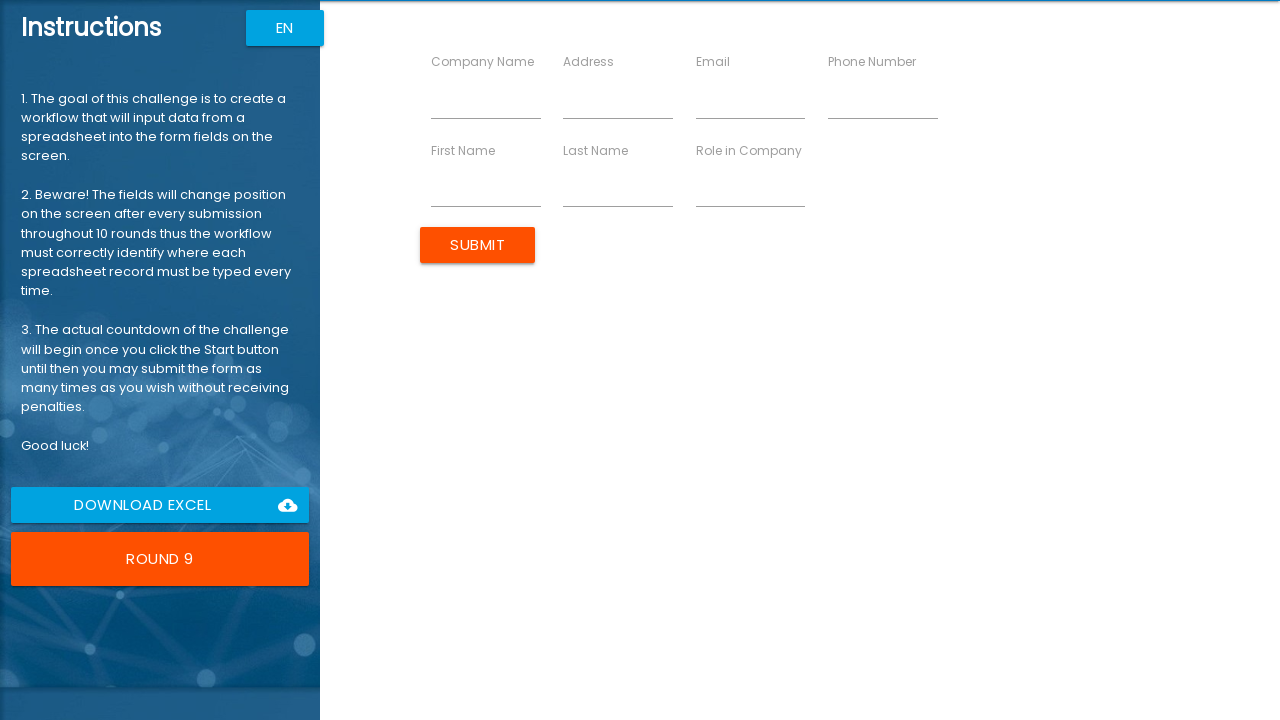

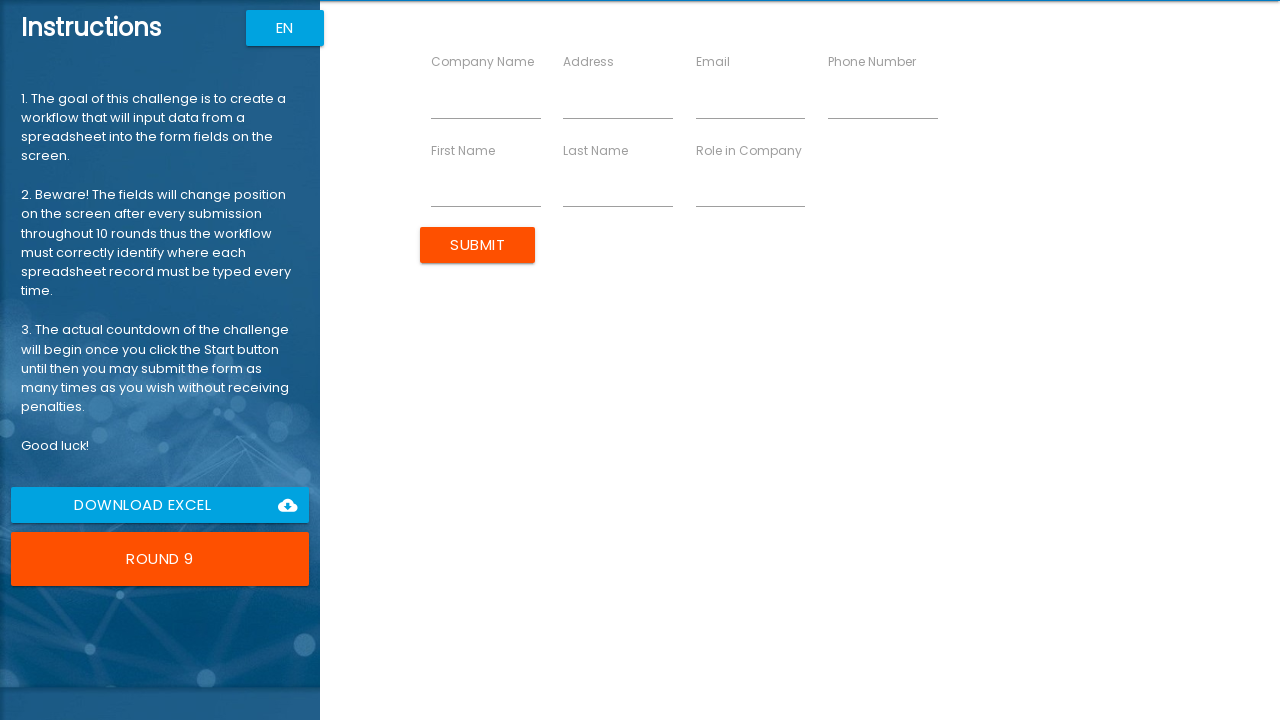